Tests a basic calculator application by performing various operations (add, subtract, multiply, divide, concatenate) with the operands 1 and 1, and verifying the results

Starting URL: https://testsheepnz.github.io/BasicCalculator.html

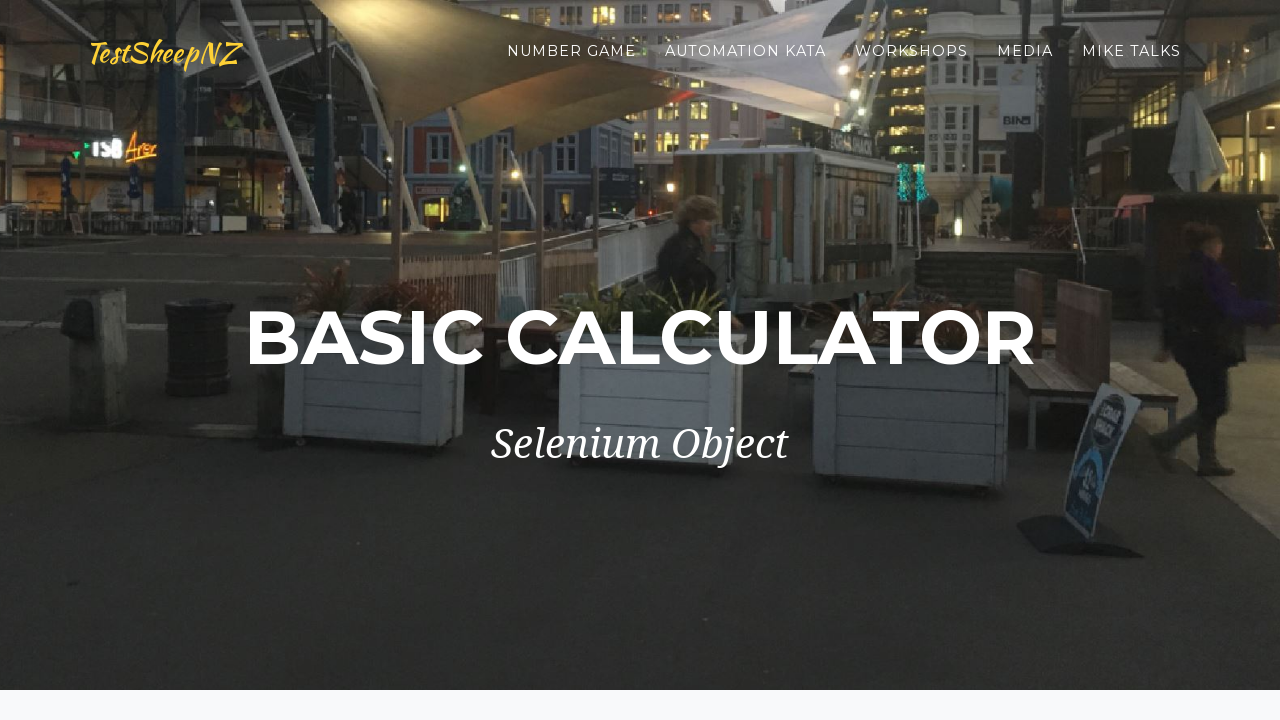

Located operation dropdown element
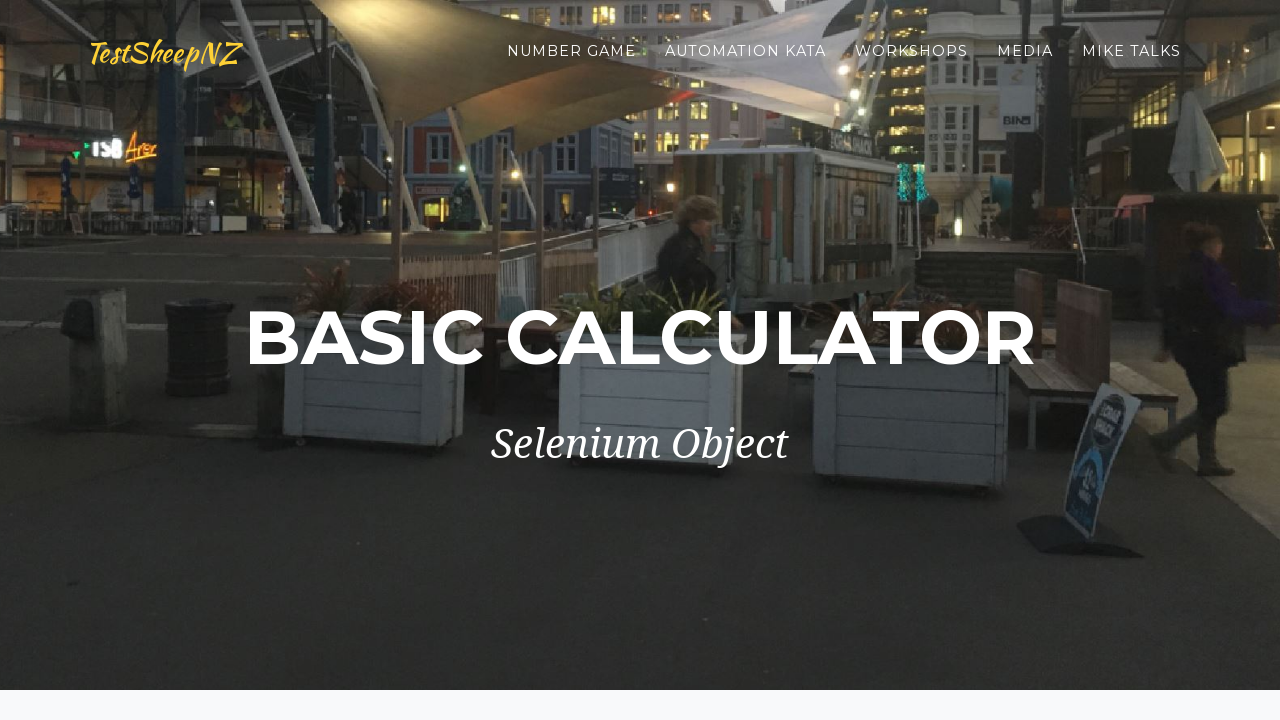

Retrieved all operation options from dropdown
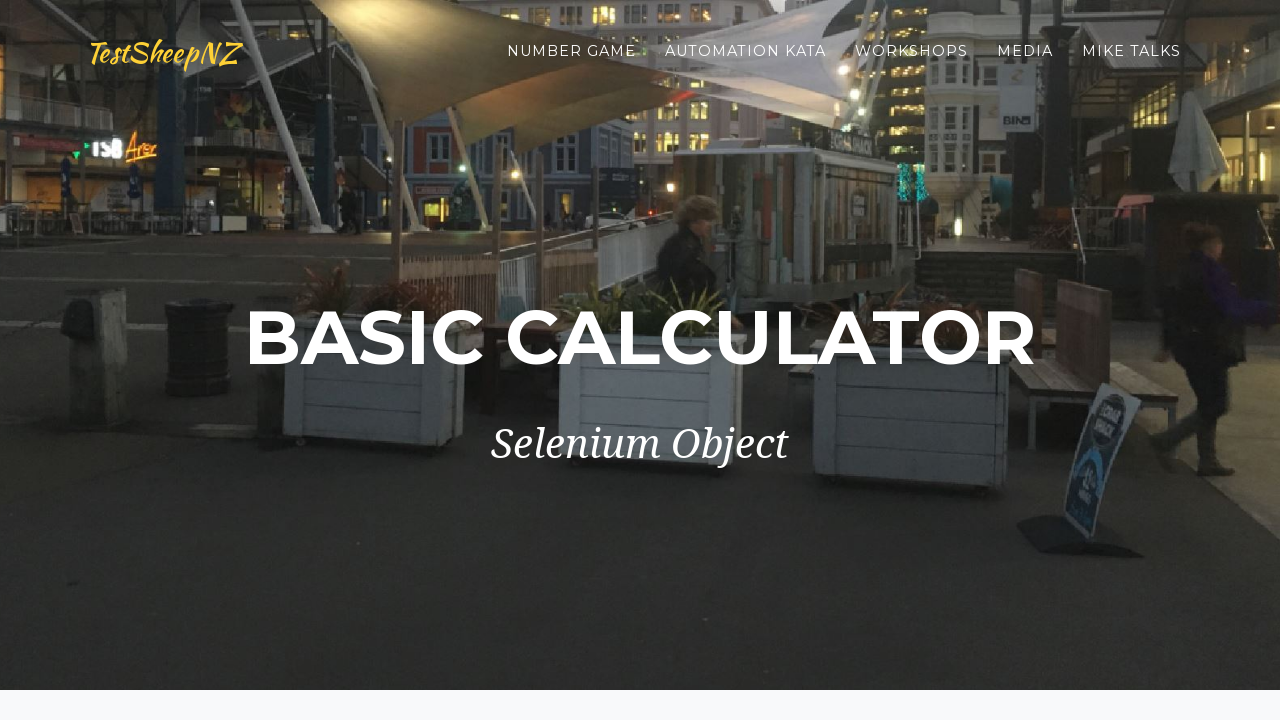

Processing operation: Add
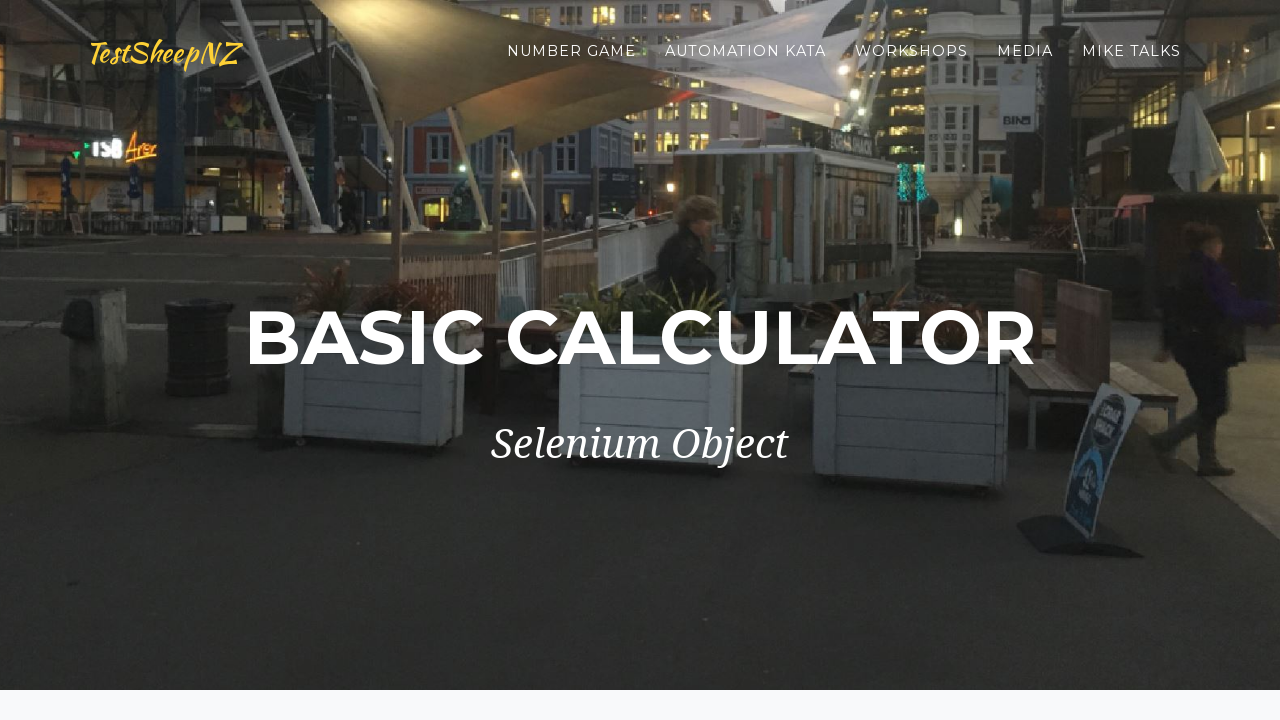

Cleared first number field on #number1Field
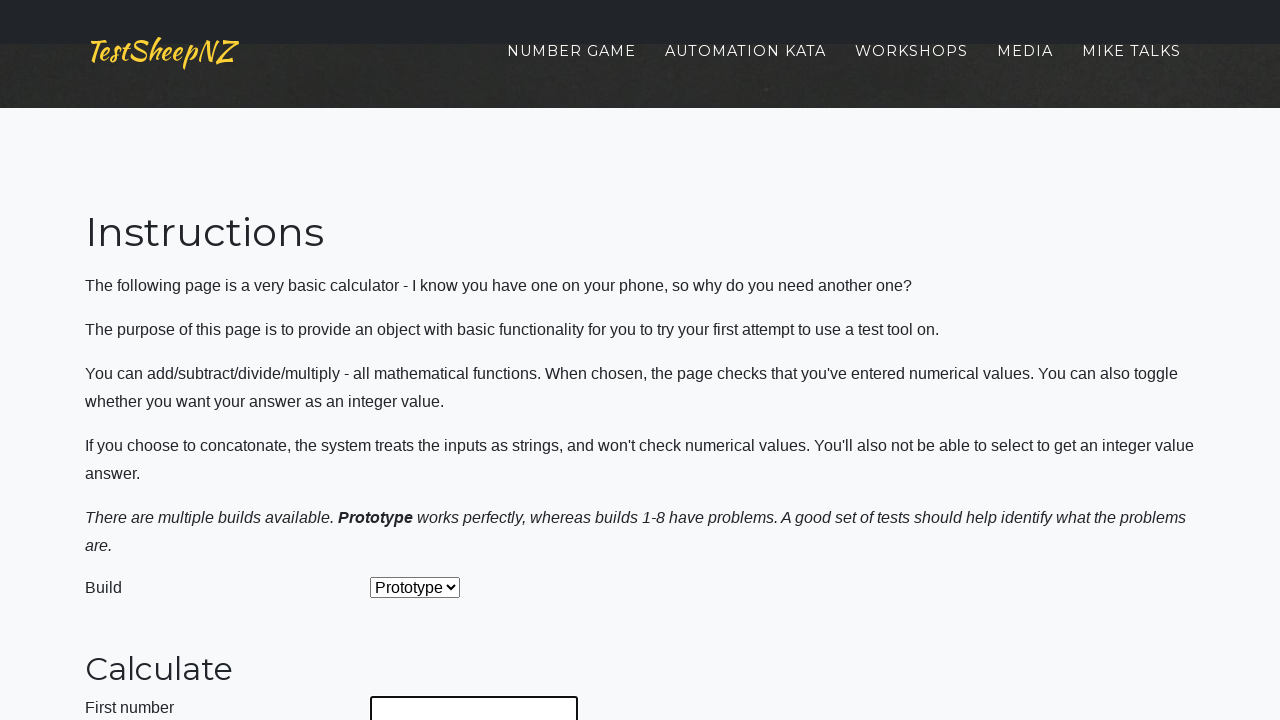

Filled first number field with 1 on #number1Field
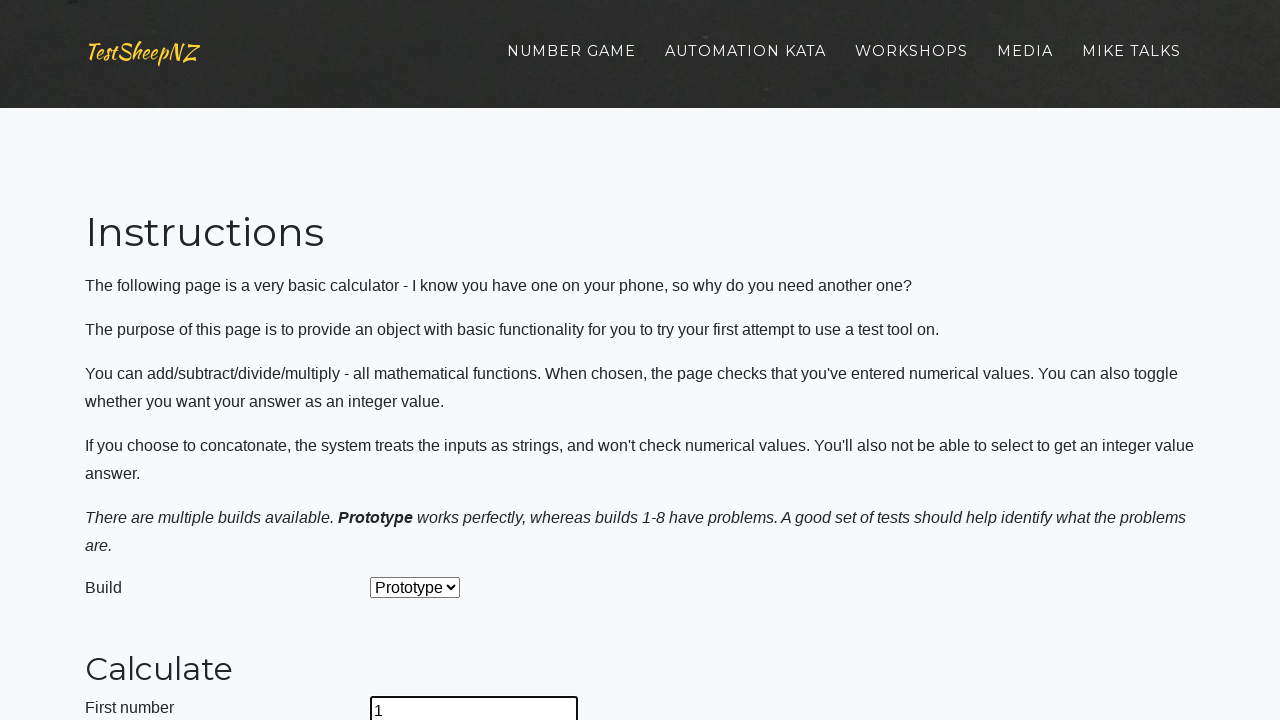

Cleared second number field on #number2Field
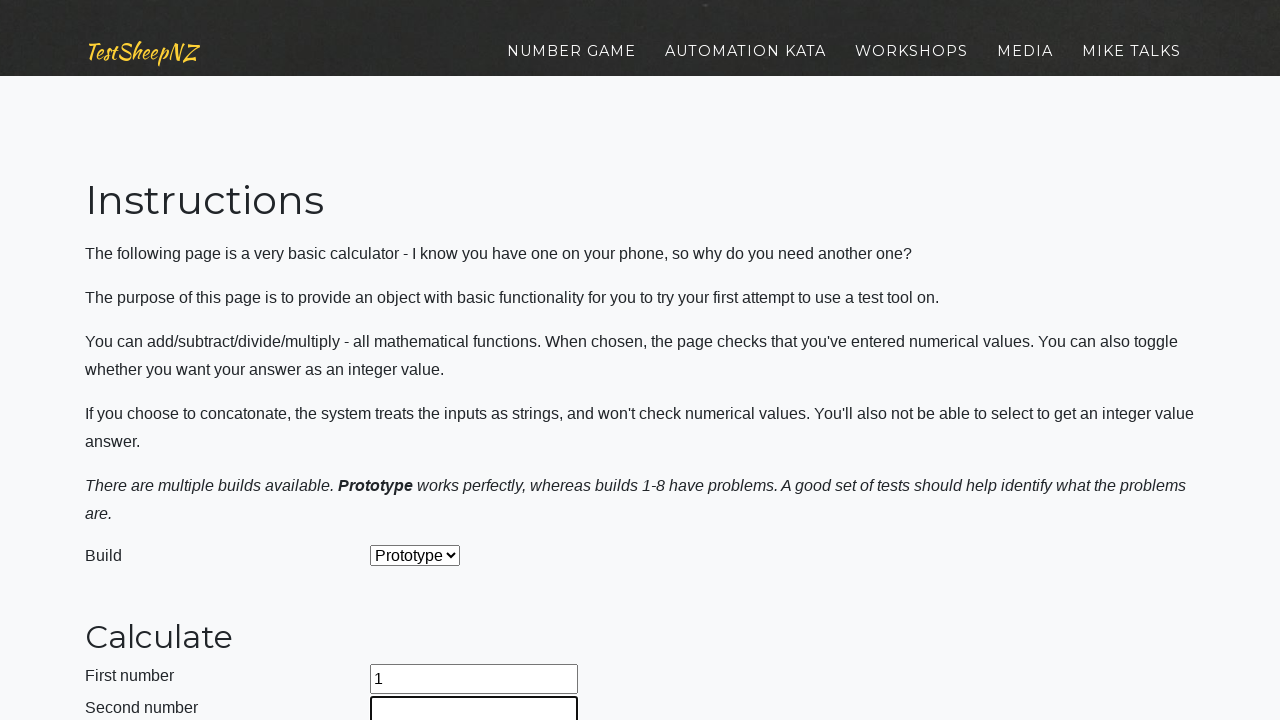

Filled second number field with 1 on #number2Field
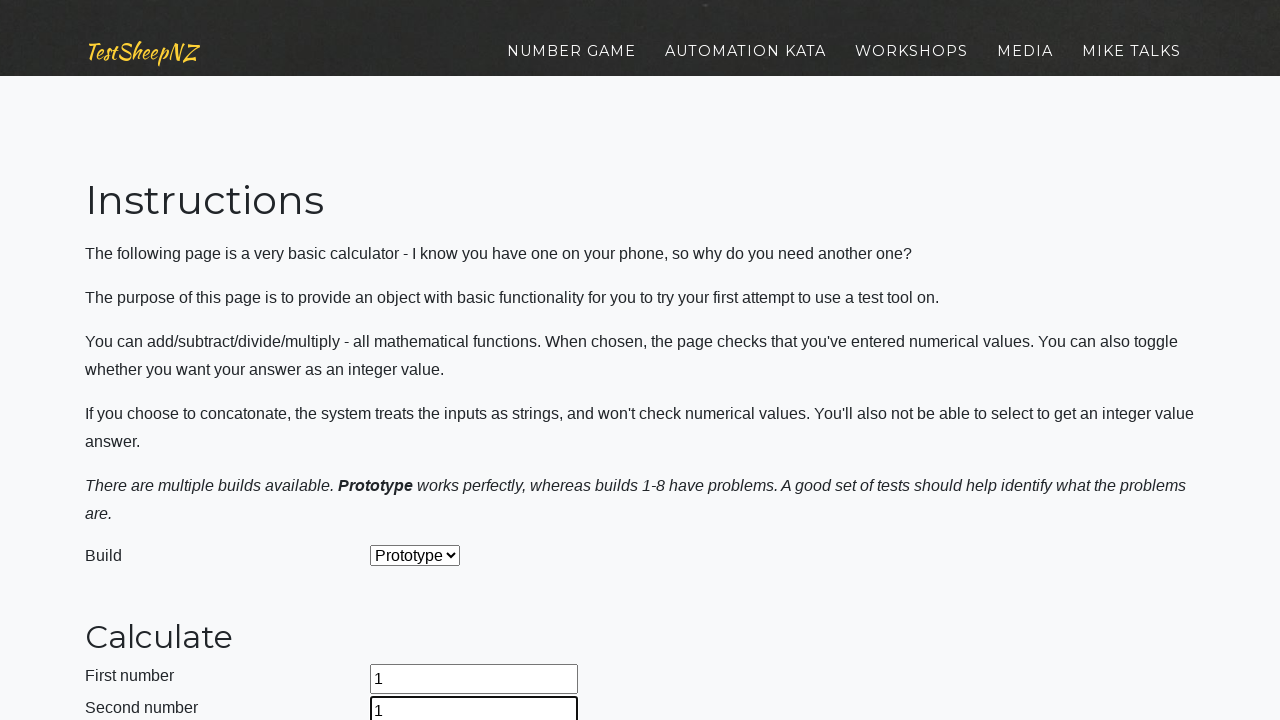

Selected Add operation from dropdown on #selectOperationDropdown
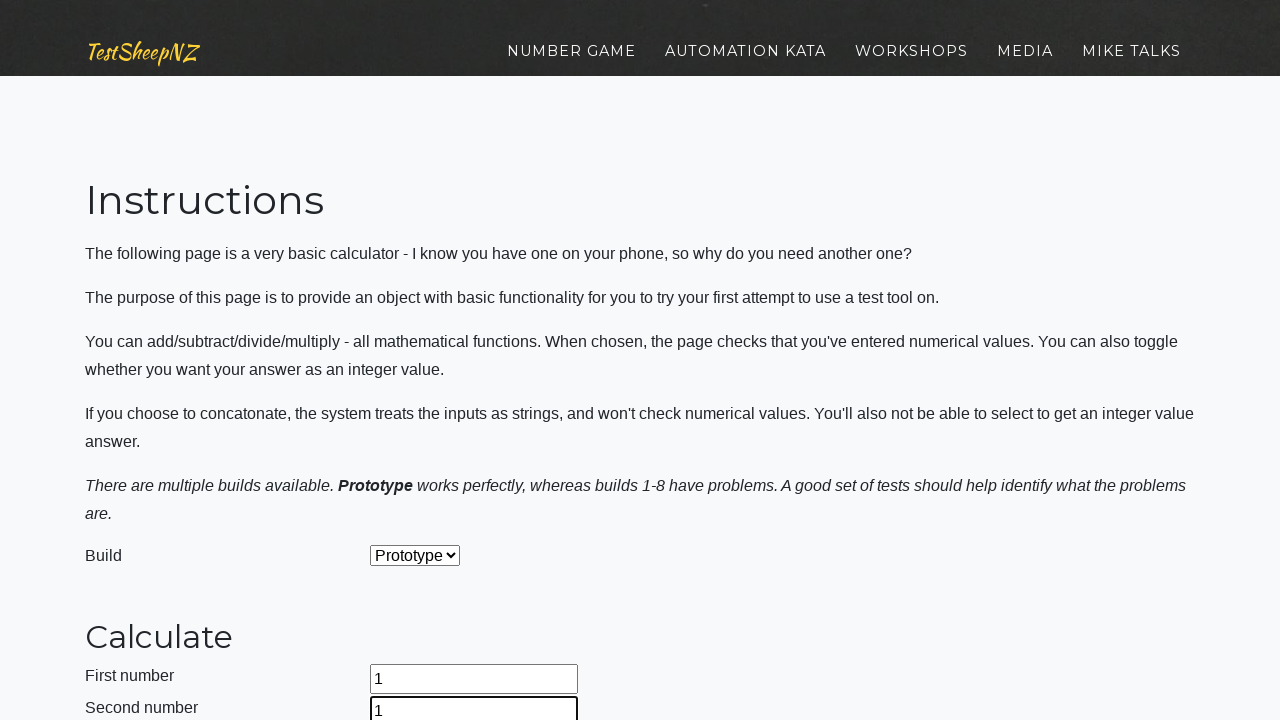

Clicked calculate button at (422, 361) on #calculateButton
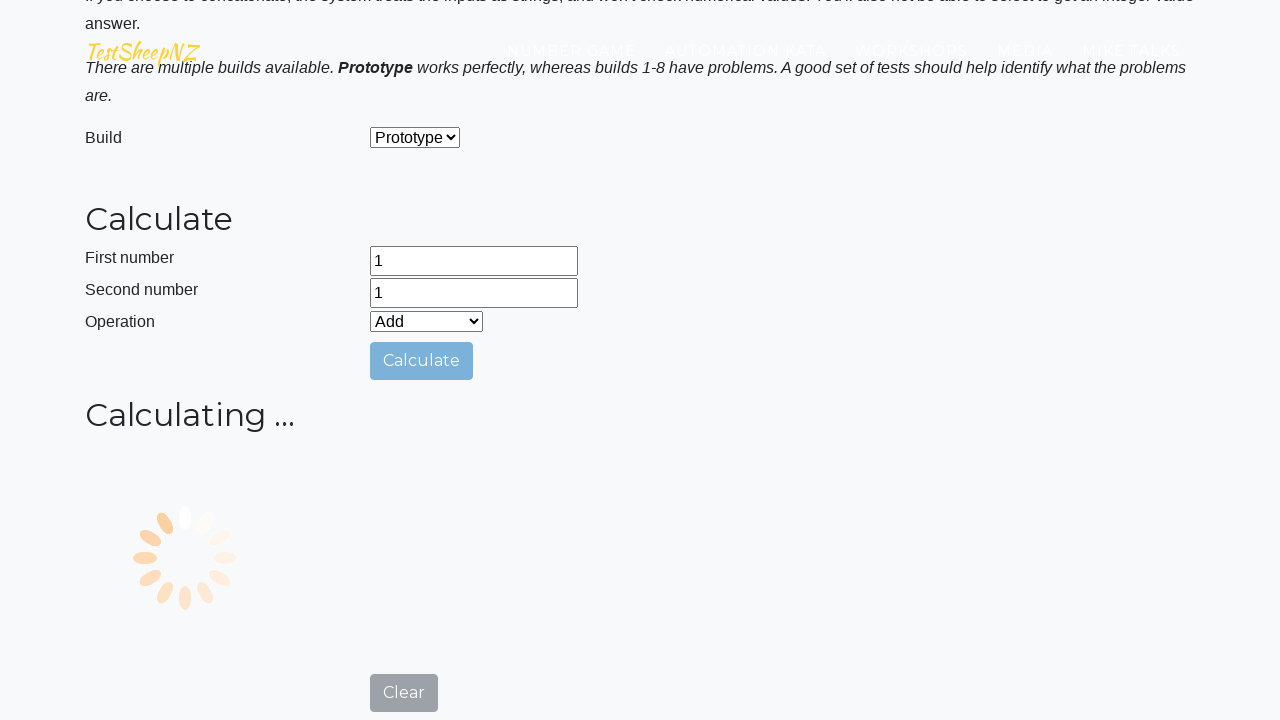

Waited 1 second for calculation to complete
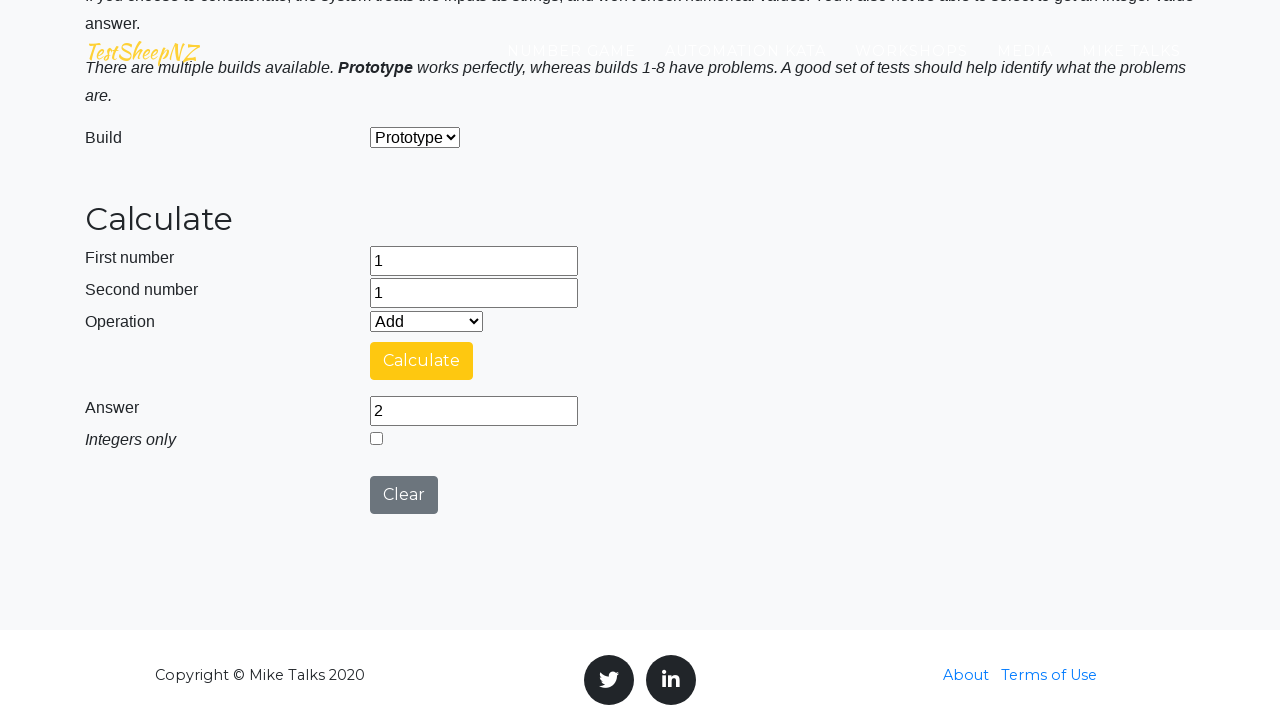

Retrieved answer from result field: 2
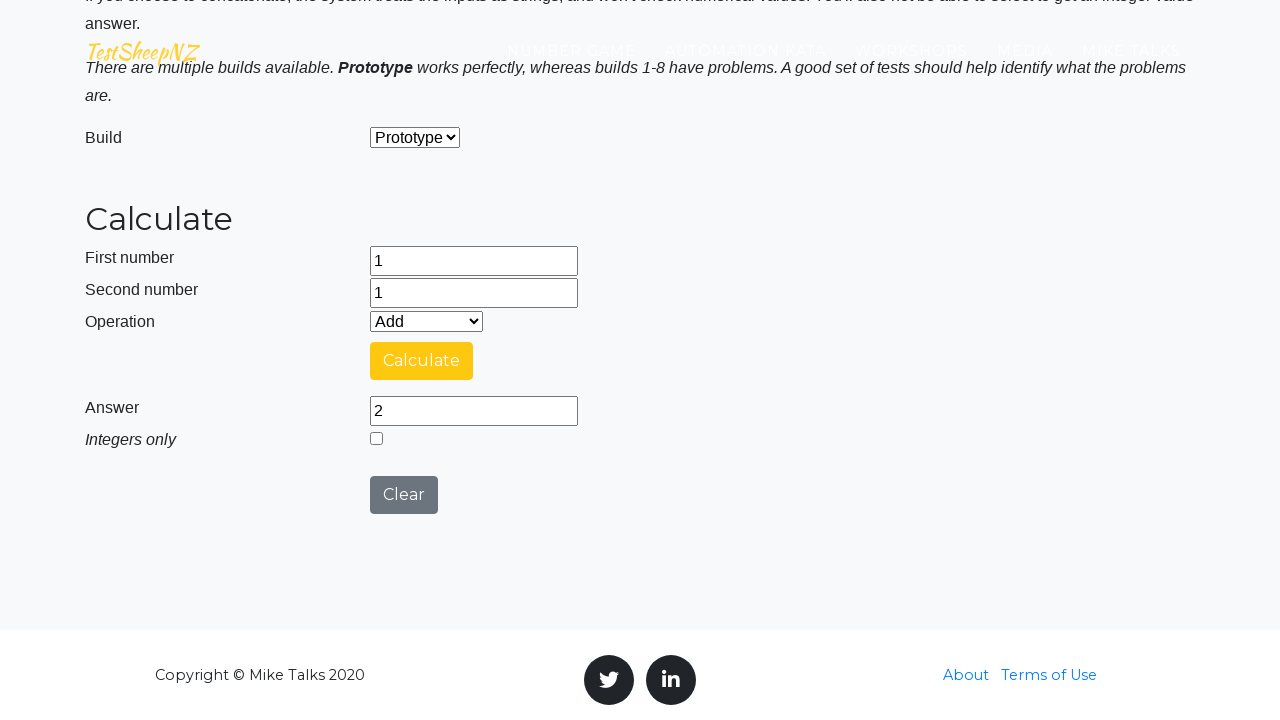

Verified Add operation result: 1 + 1 = 2
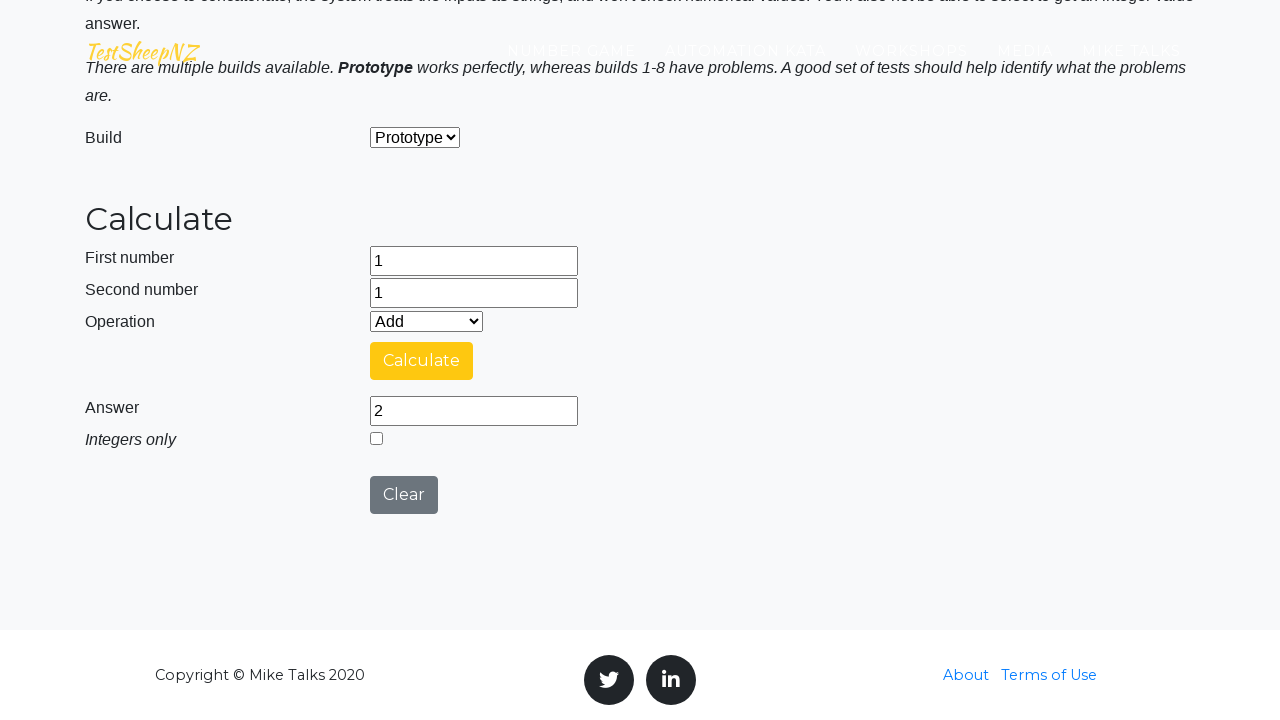

Processing operation: Subtract
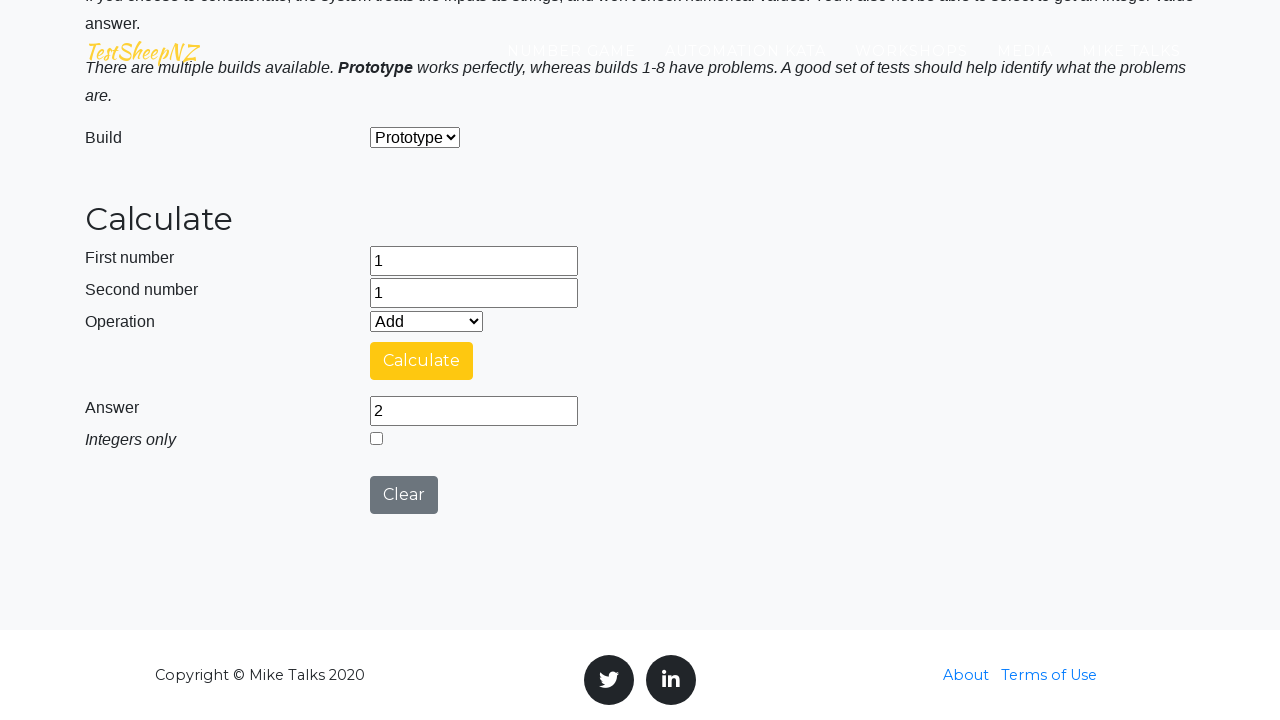

Cleared first number field on #number1Field
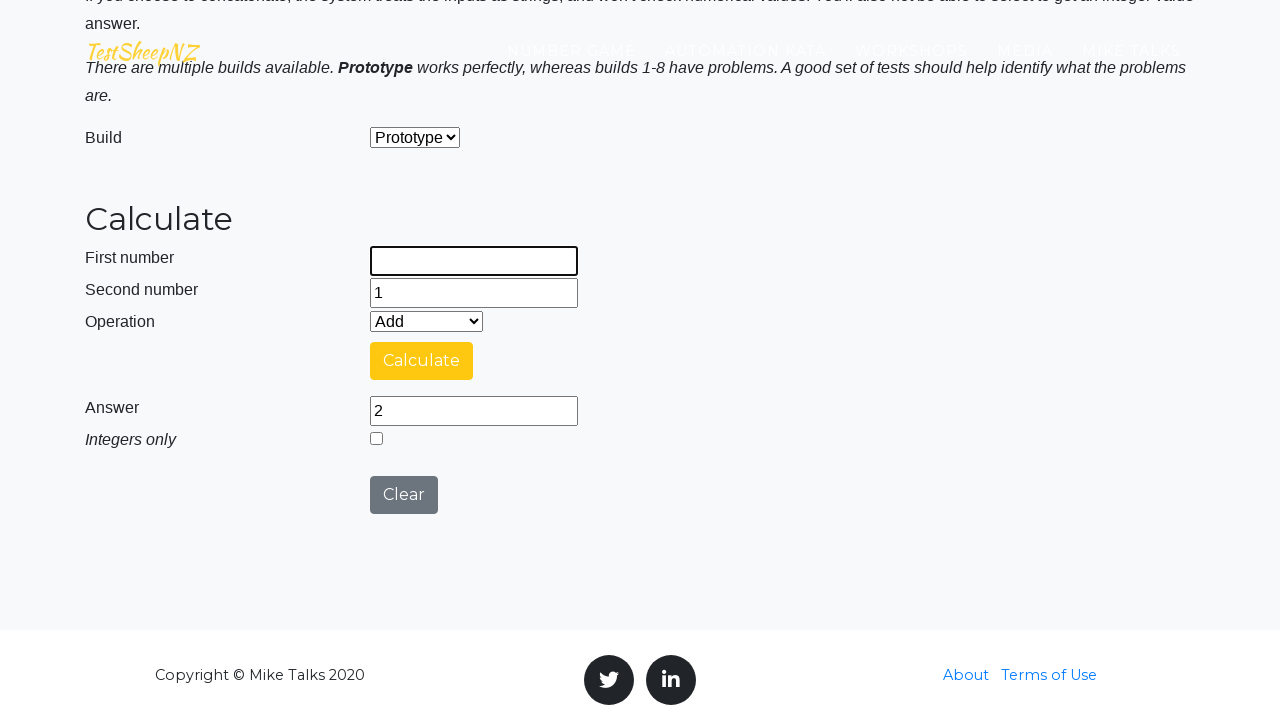

Filled first number field with 1 on #number1Field
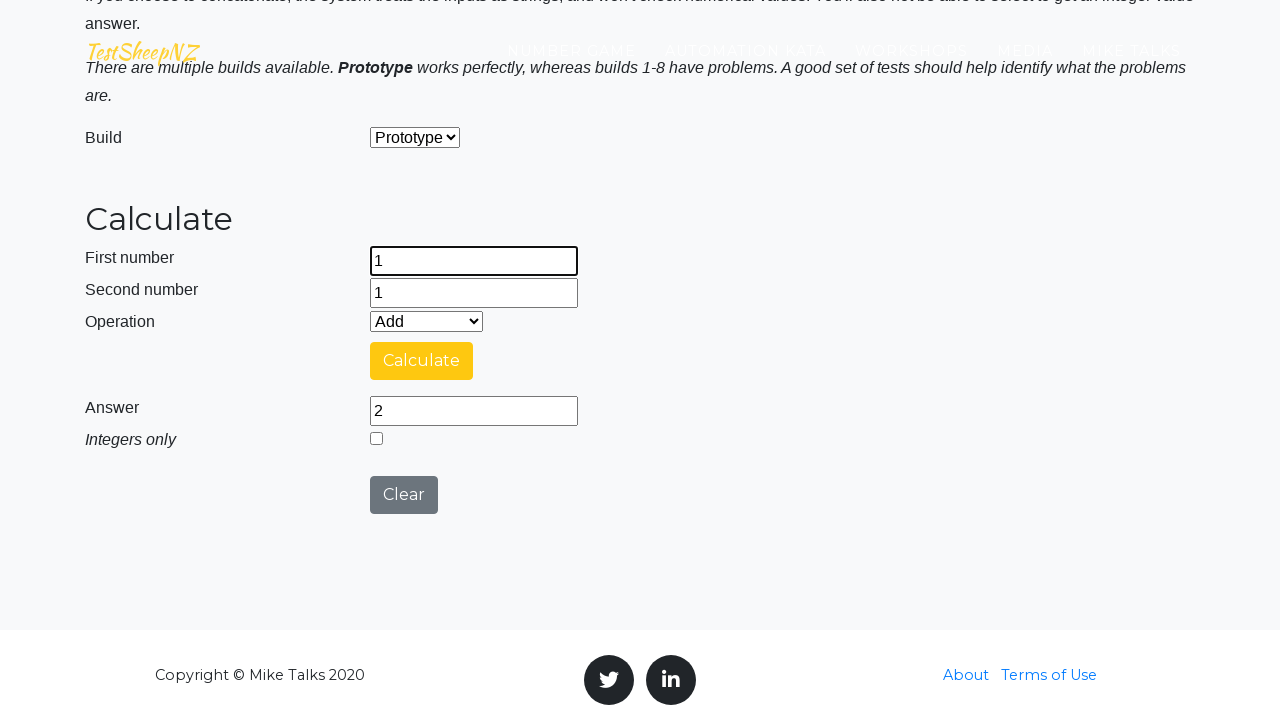

Cleared second number field on #number2Field
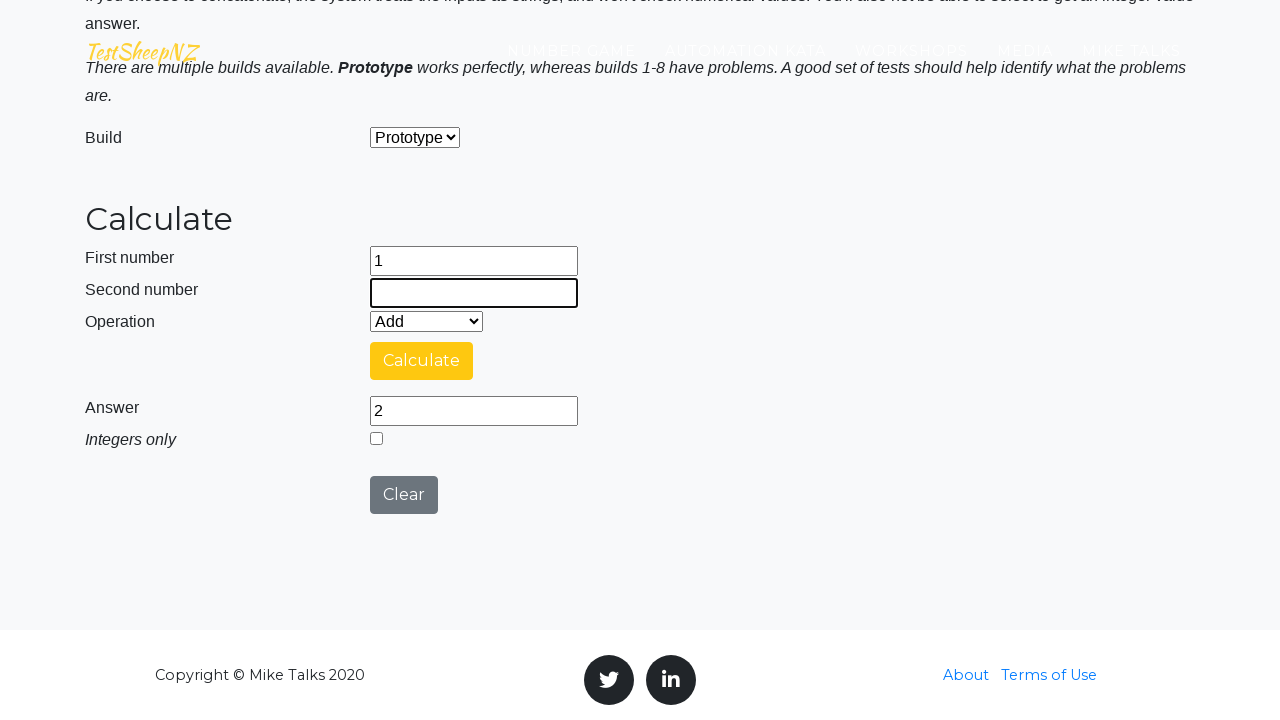

Filled second number field with 1 on #number2Field
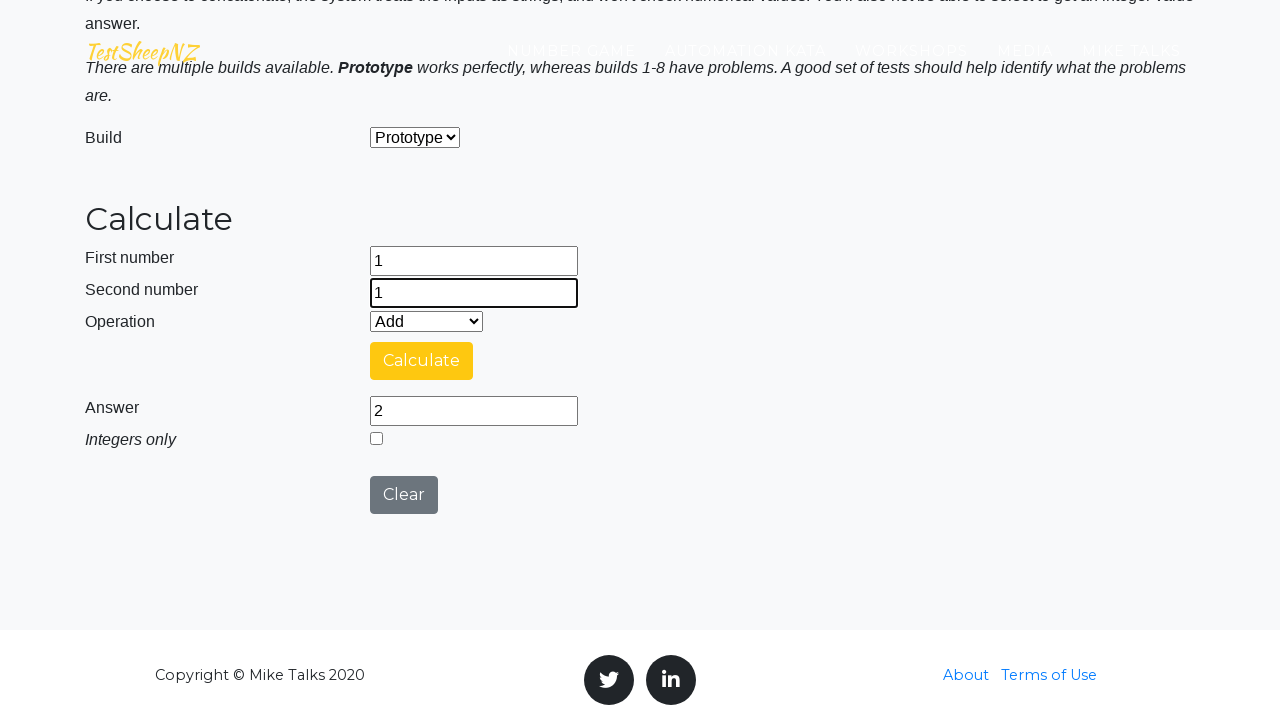

Selected Subtract operation from dropdown on #selectOperationDropdown
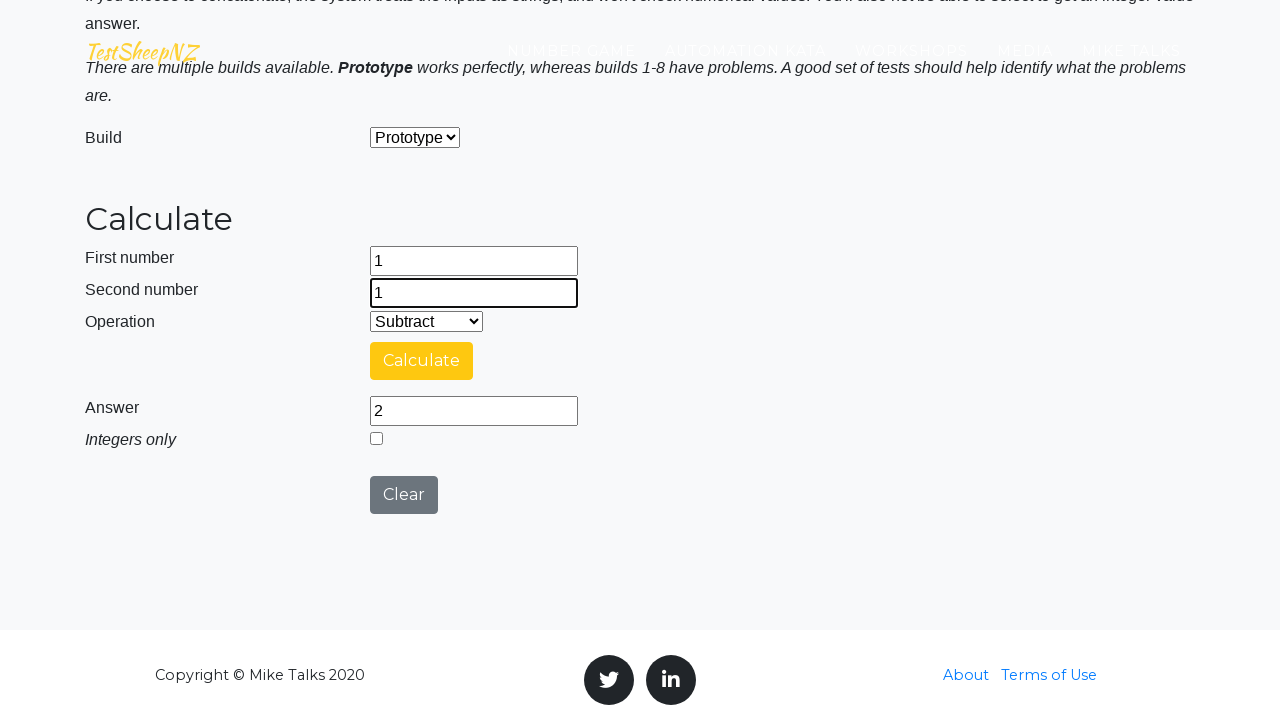

Clicked calculate button at (422, 361) on #calculateButton
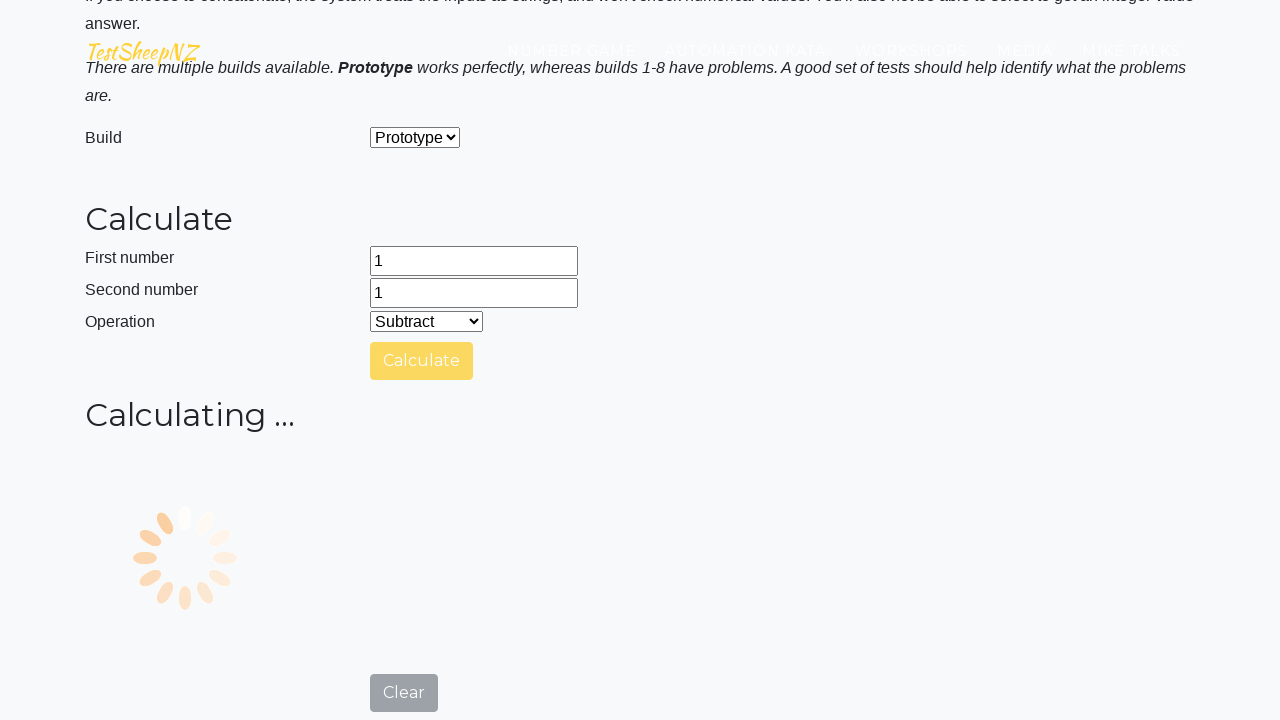

Waited 1 second for calculation to complete
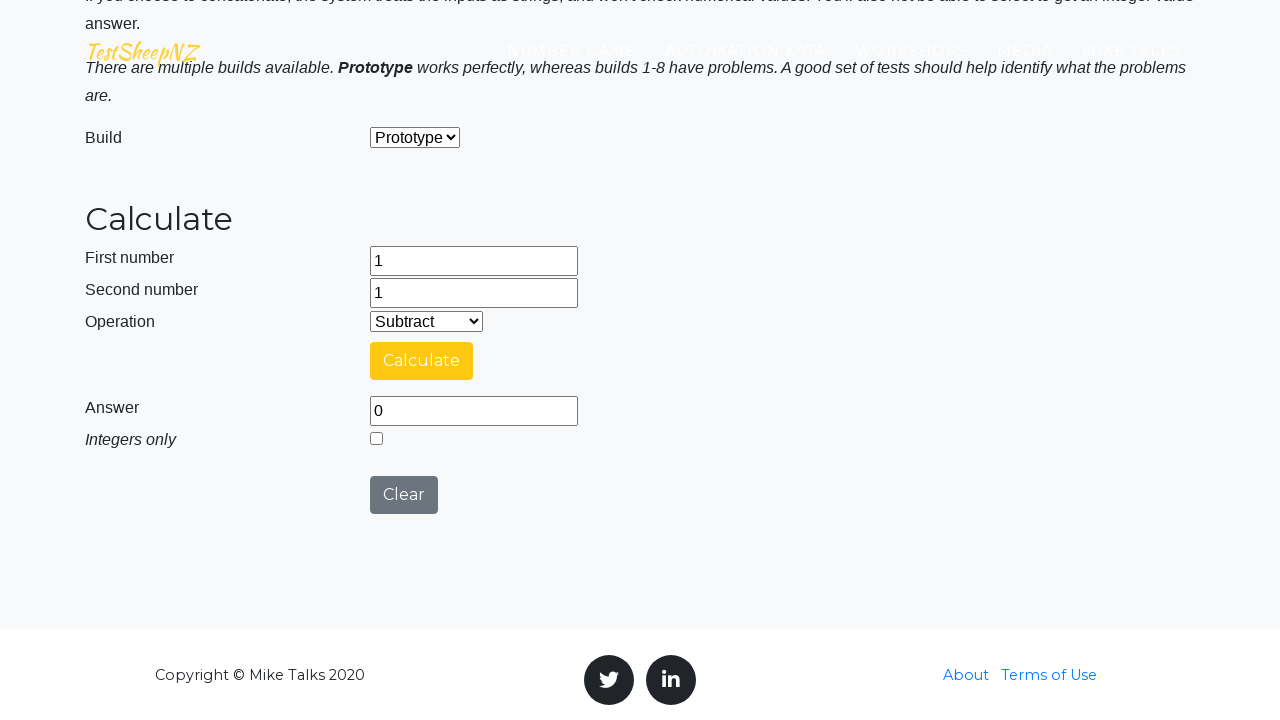

Retrieved answer from result field: 0
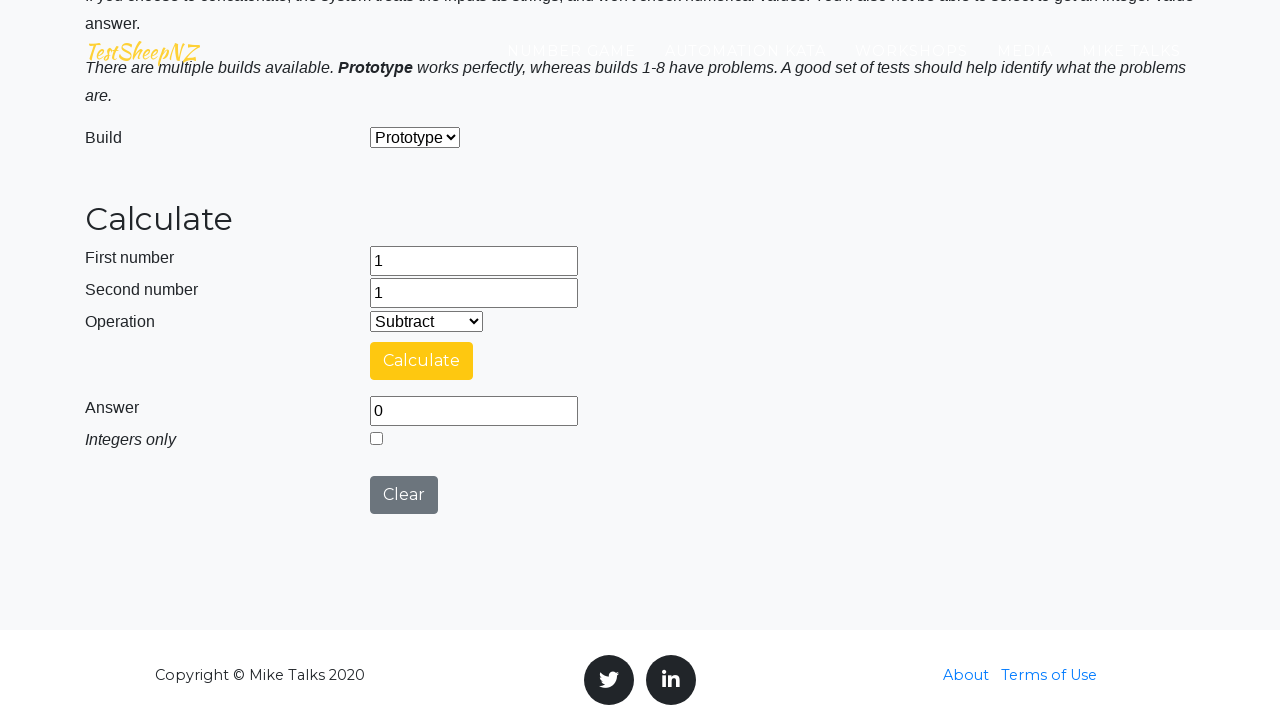

Verified Subtract operation result: 1 - 1 = 0
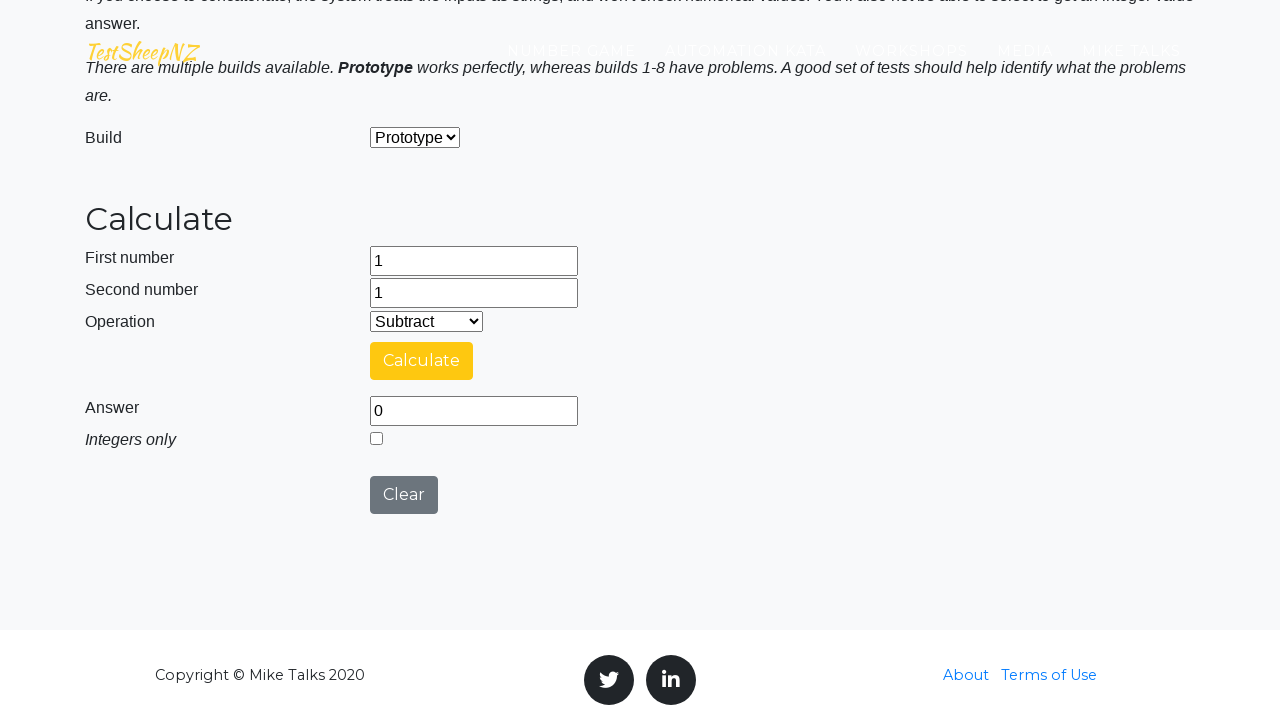

Processing operation: Multiply
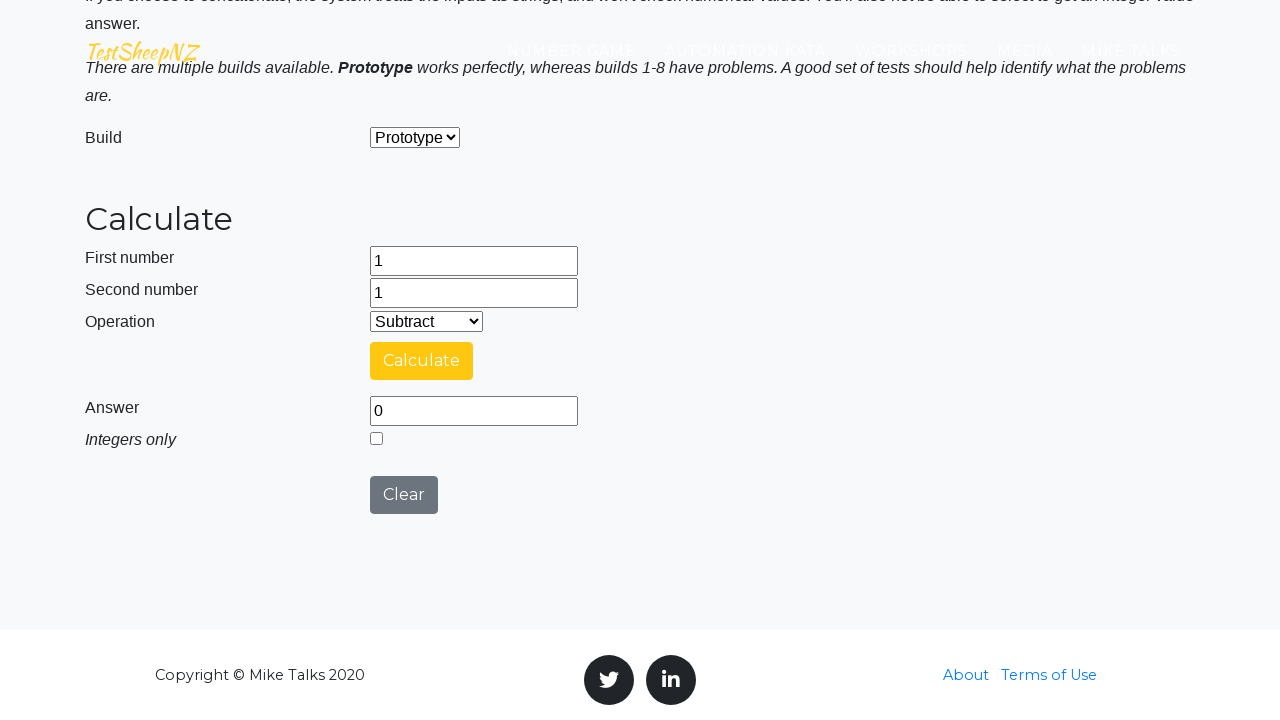

Cleared first number field on #number1Field
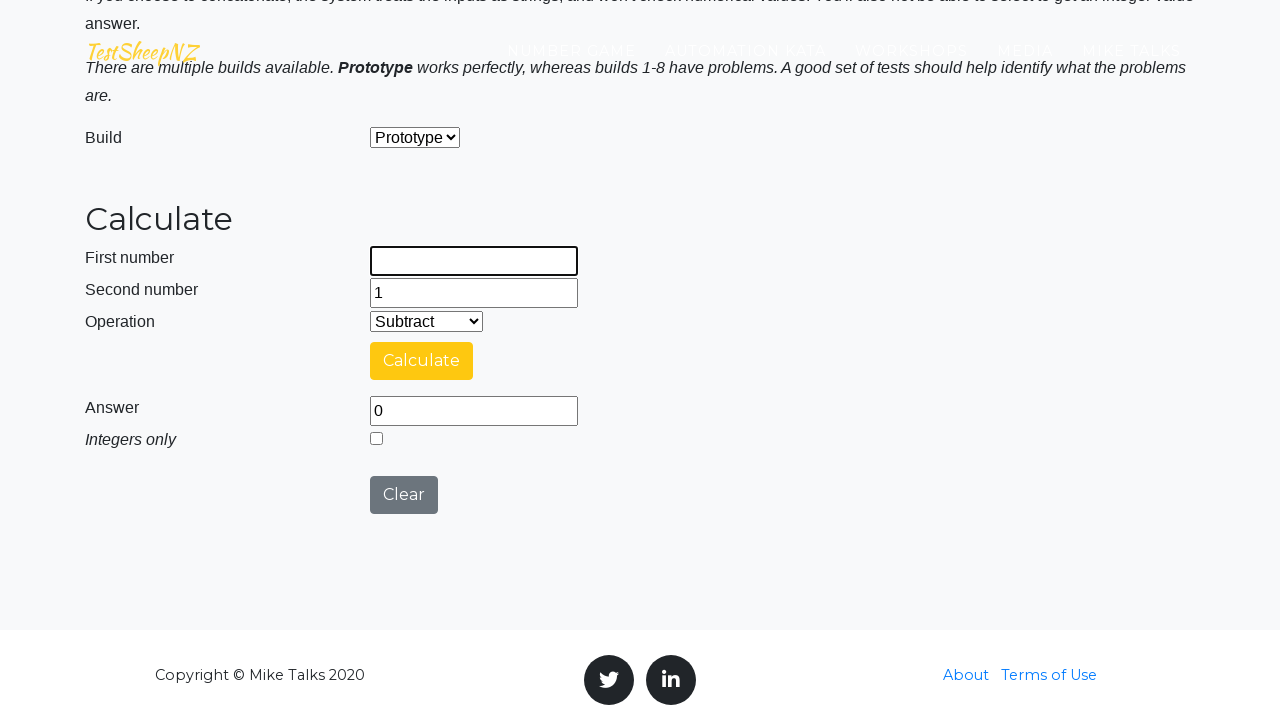

Filled first number field with 1 on #number1Field
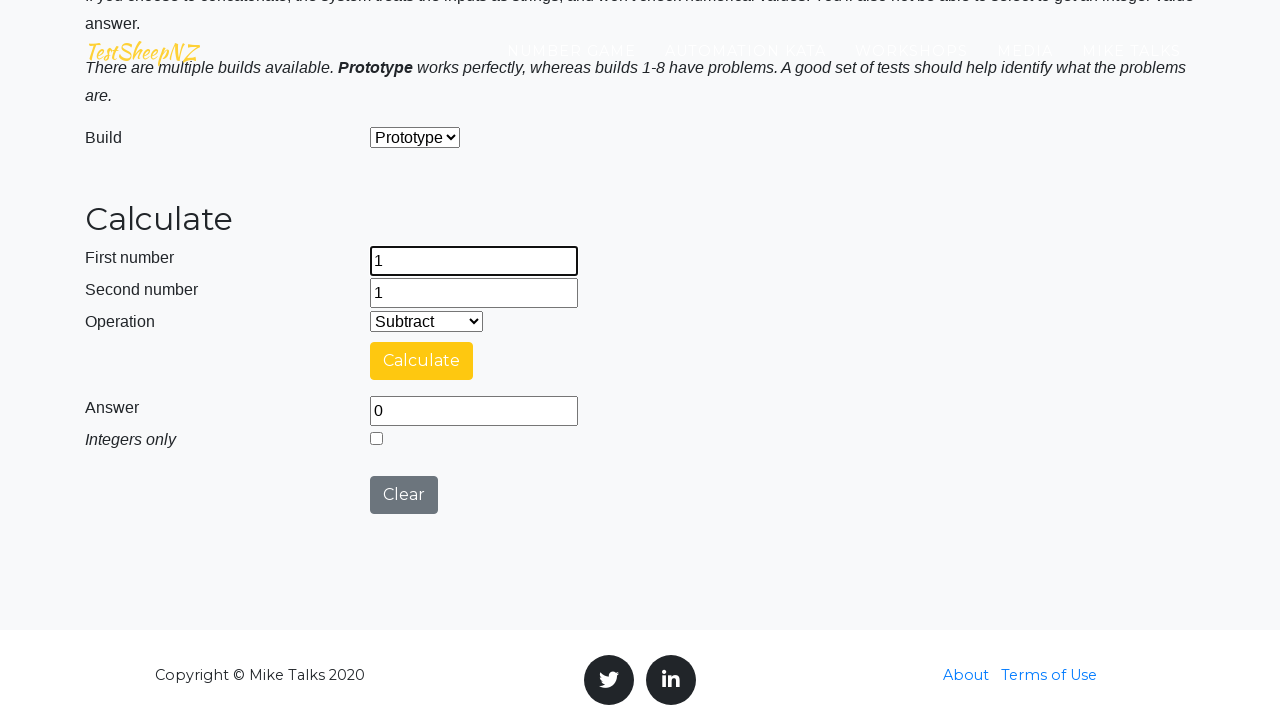

Cleared second number field on #number2Field
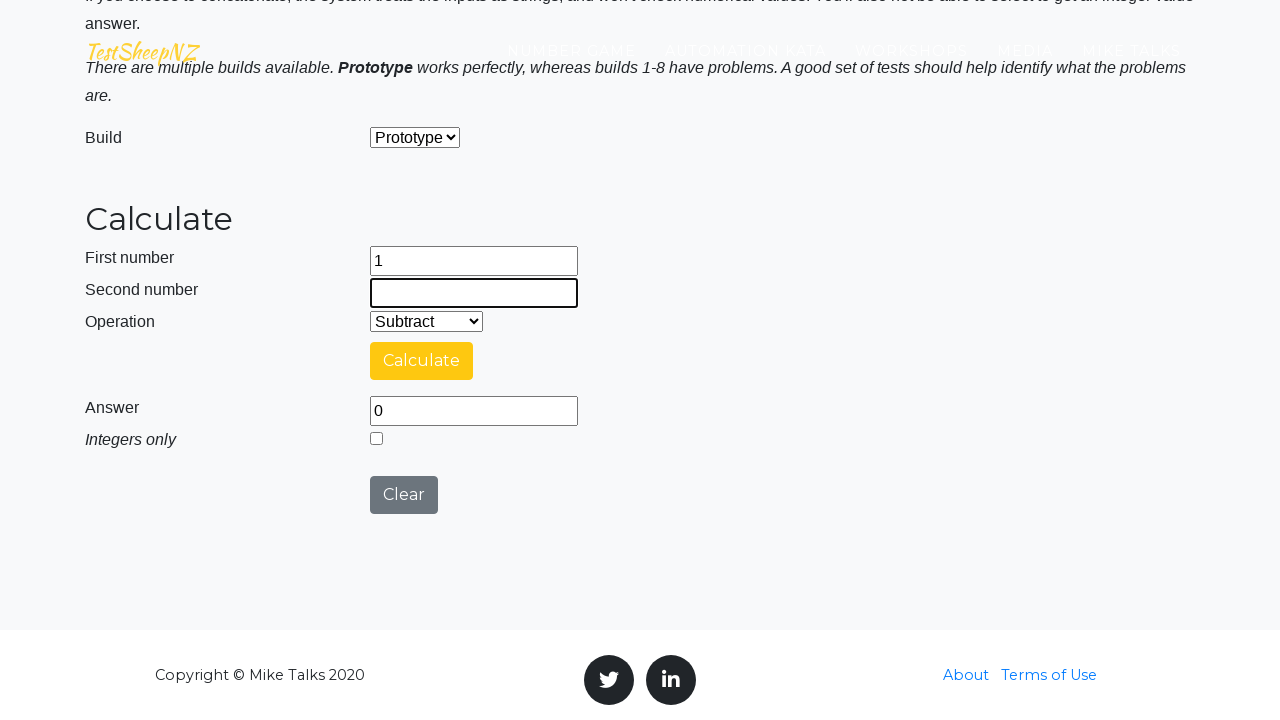

Filled second number field with 1 on #number2Field
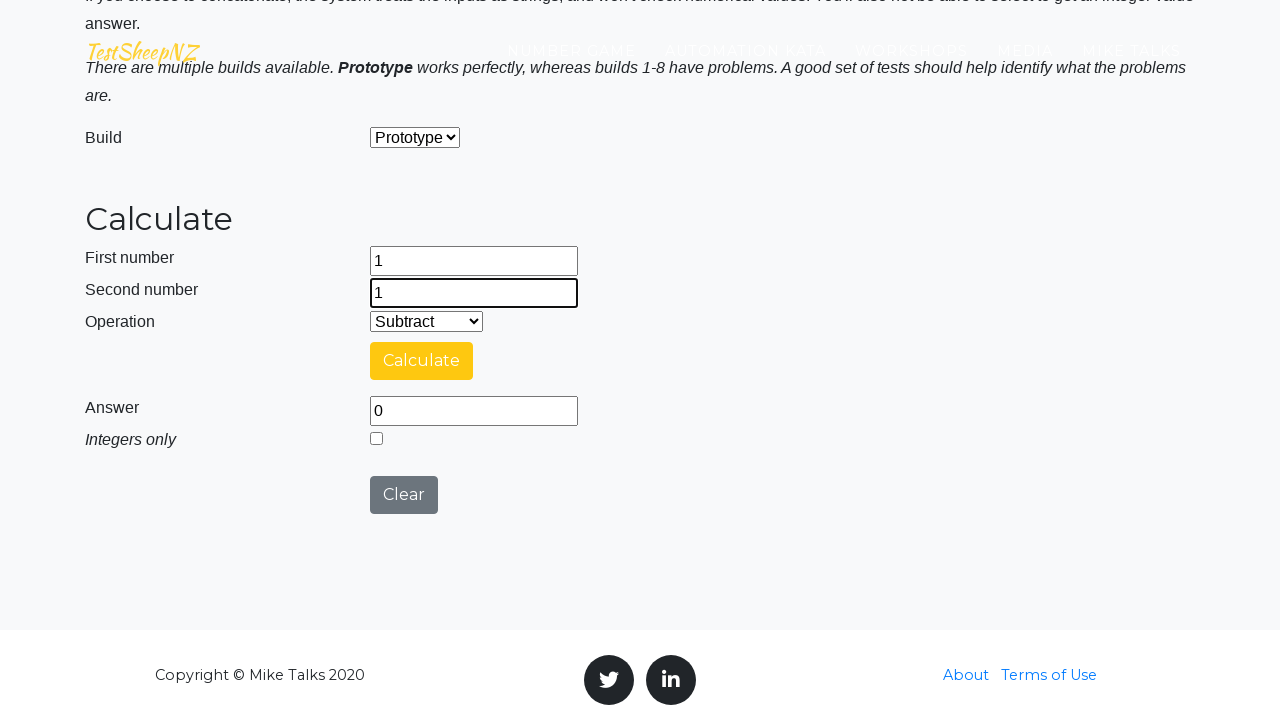

Selected Multiply operation from dropdown on #selectOperationDropdown
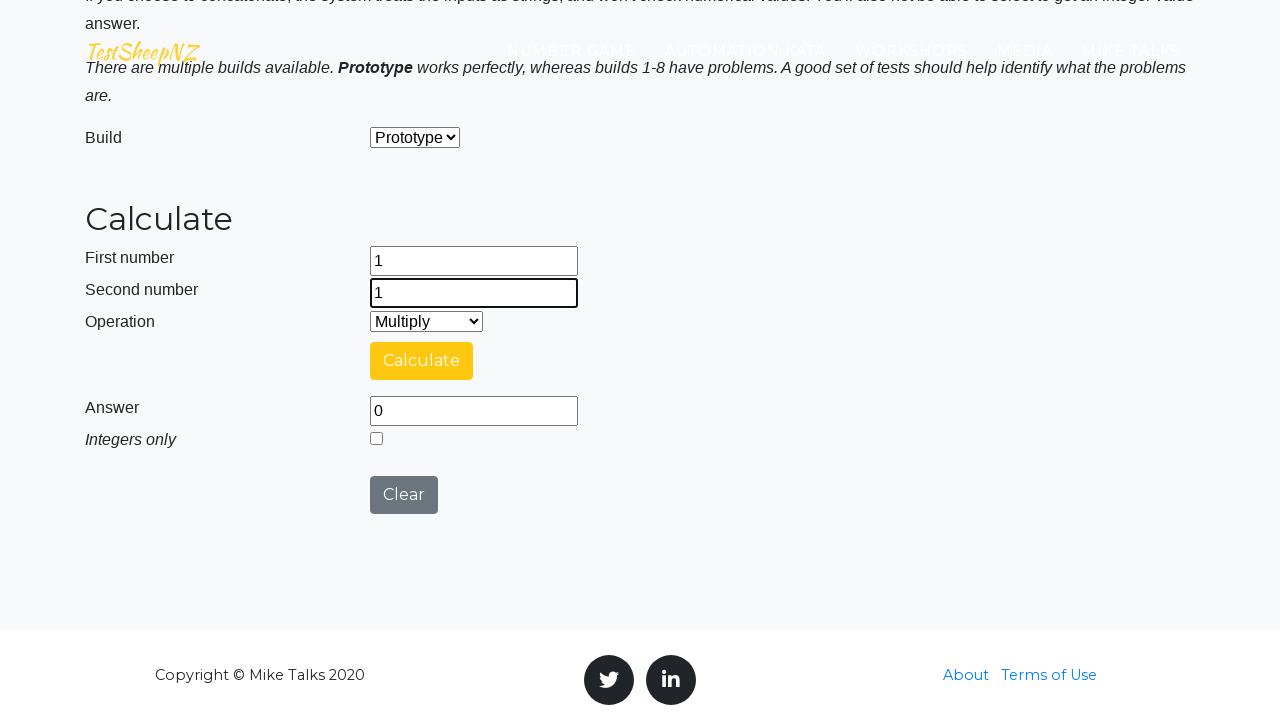

Clicked calculate button at (422, 361) on #calculateButton
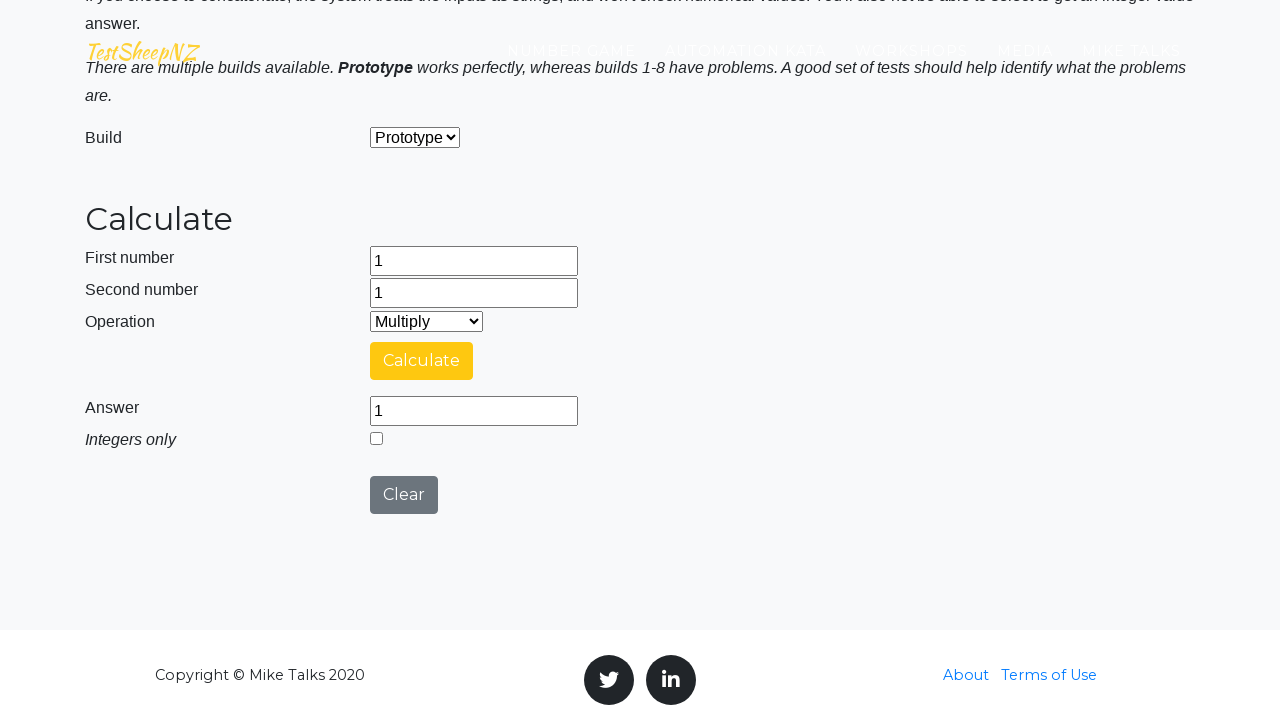

Waited 1 second for calculation to complete
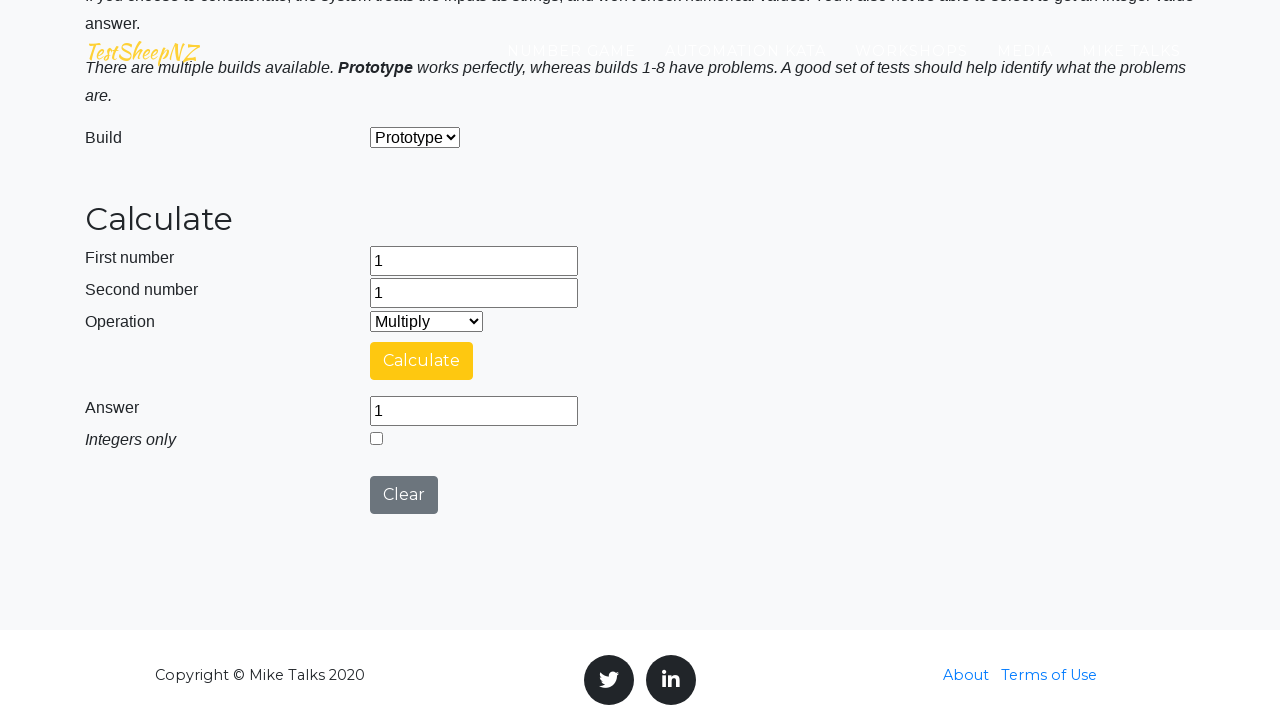

Retrieved answer from result field: 1
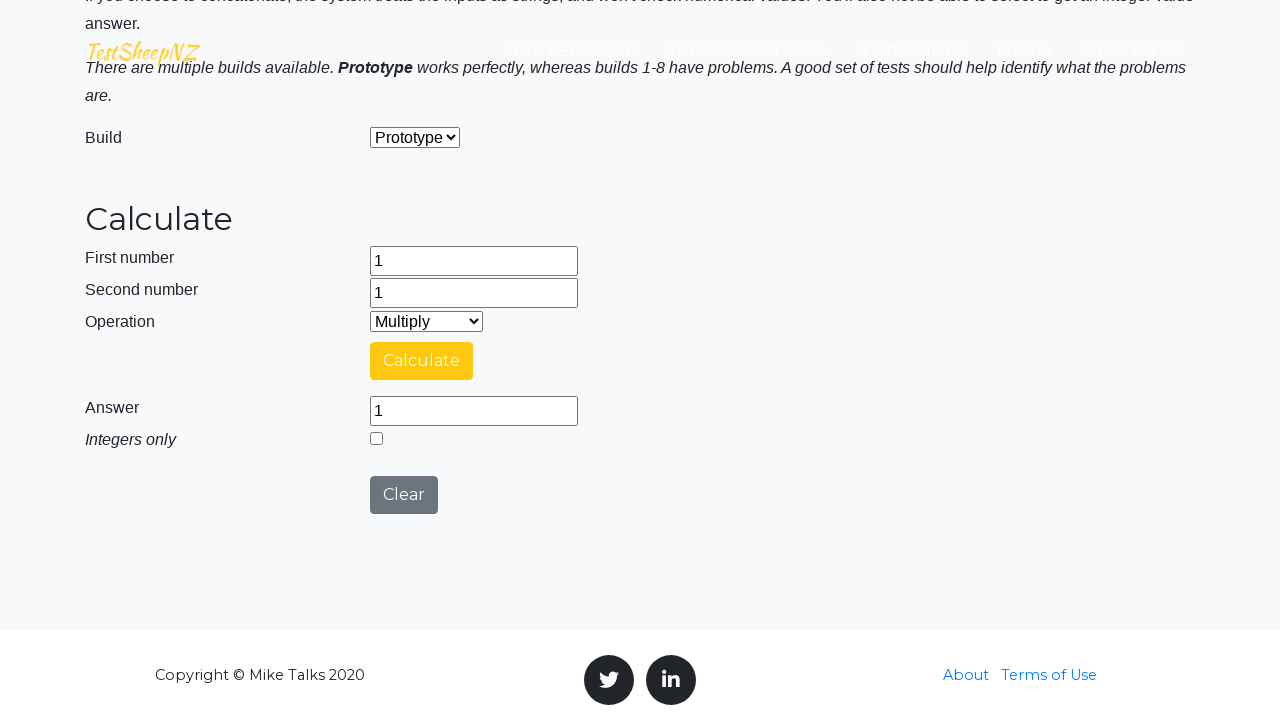

Verified Multiply operation result: 1 * 1 = 1
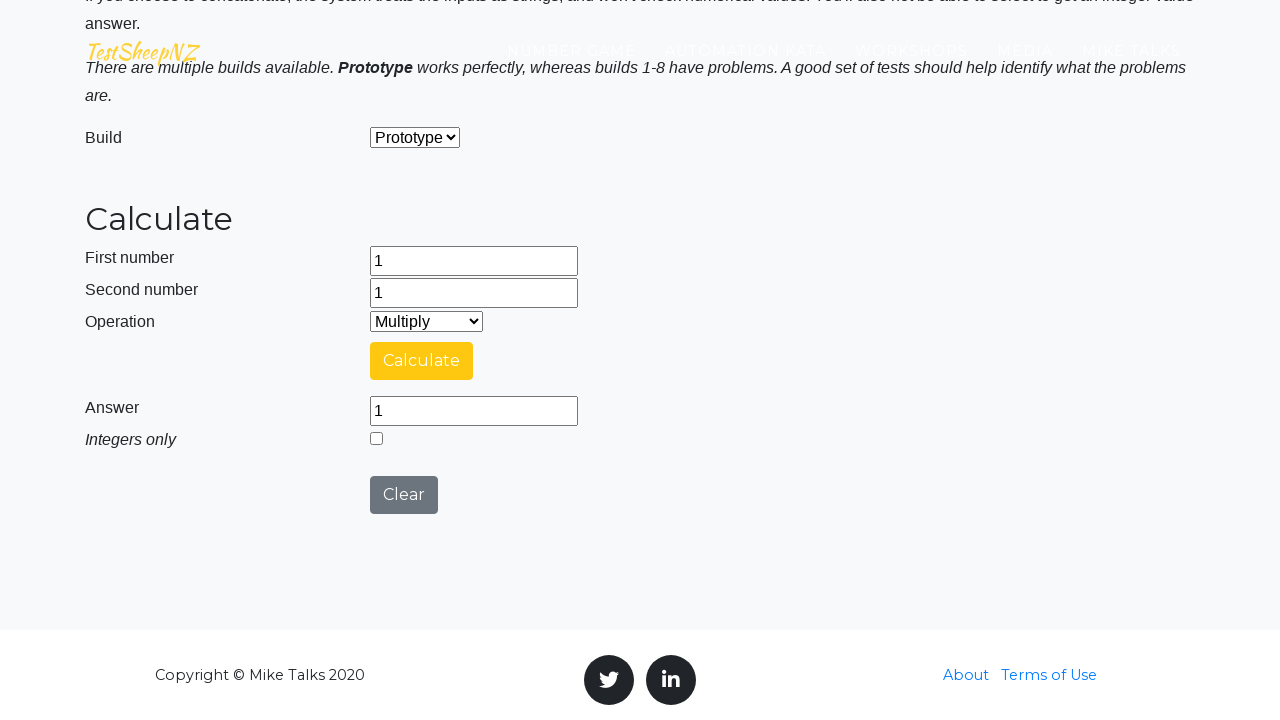

Processing operation: Divide
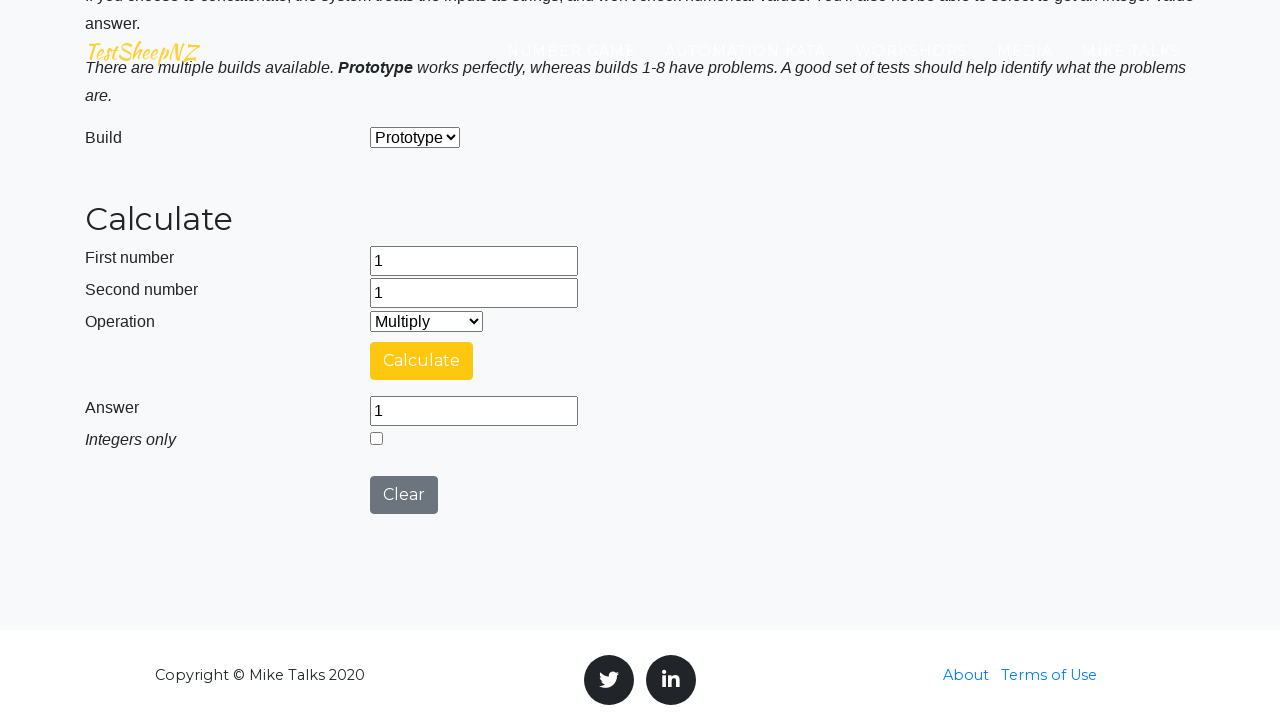

Cleared first number field on #number1Field
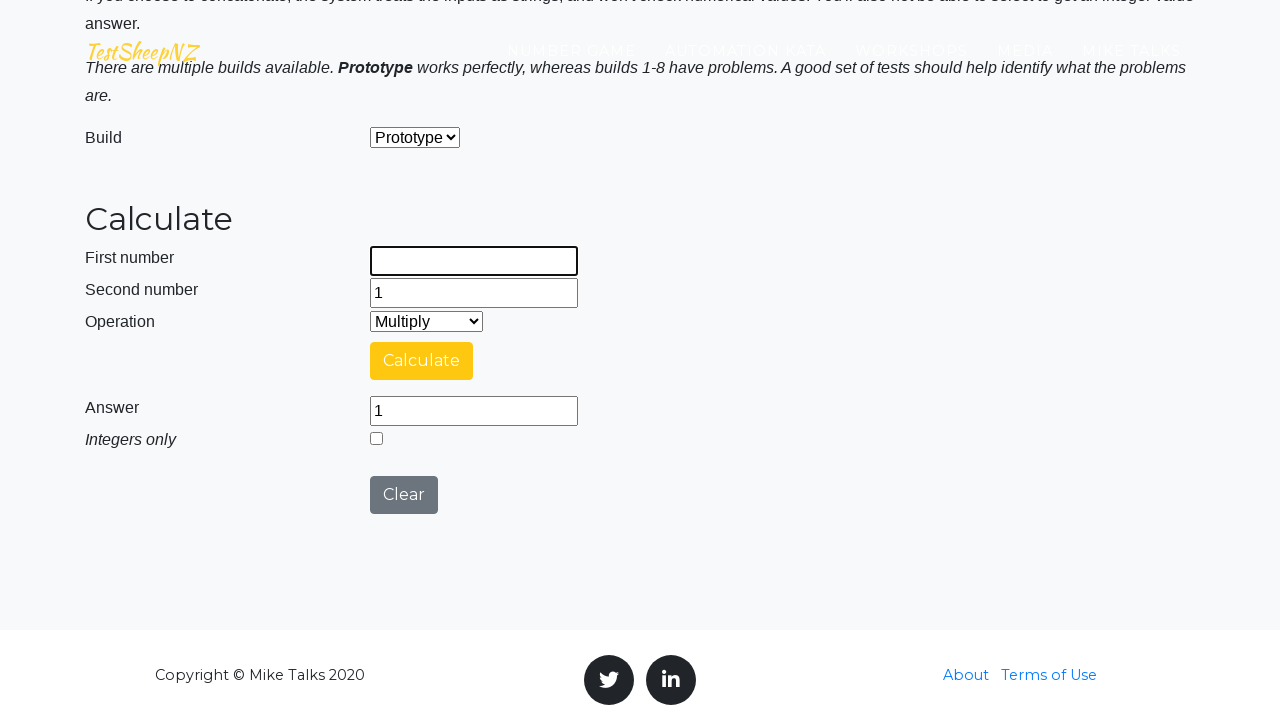

Filled first number field with 1 on #number1Field
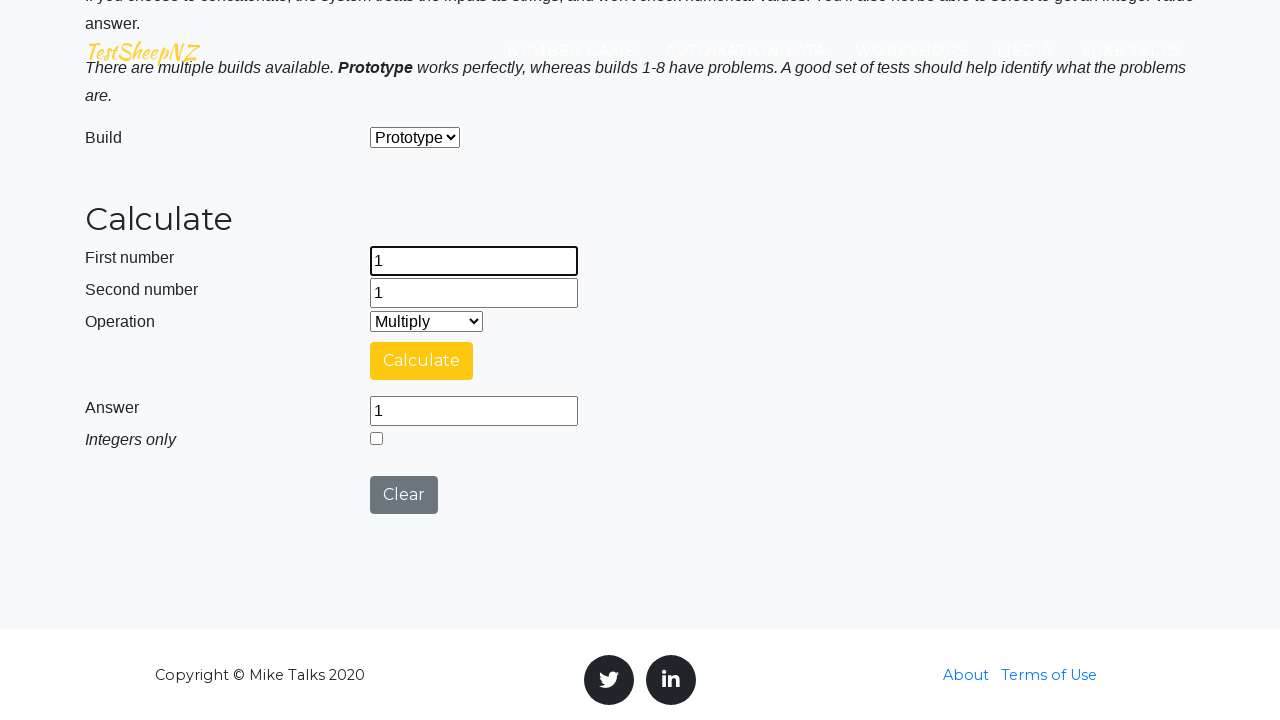

Cleared second number field on #number2Field
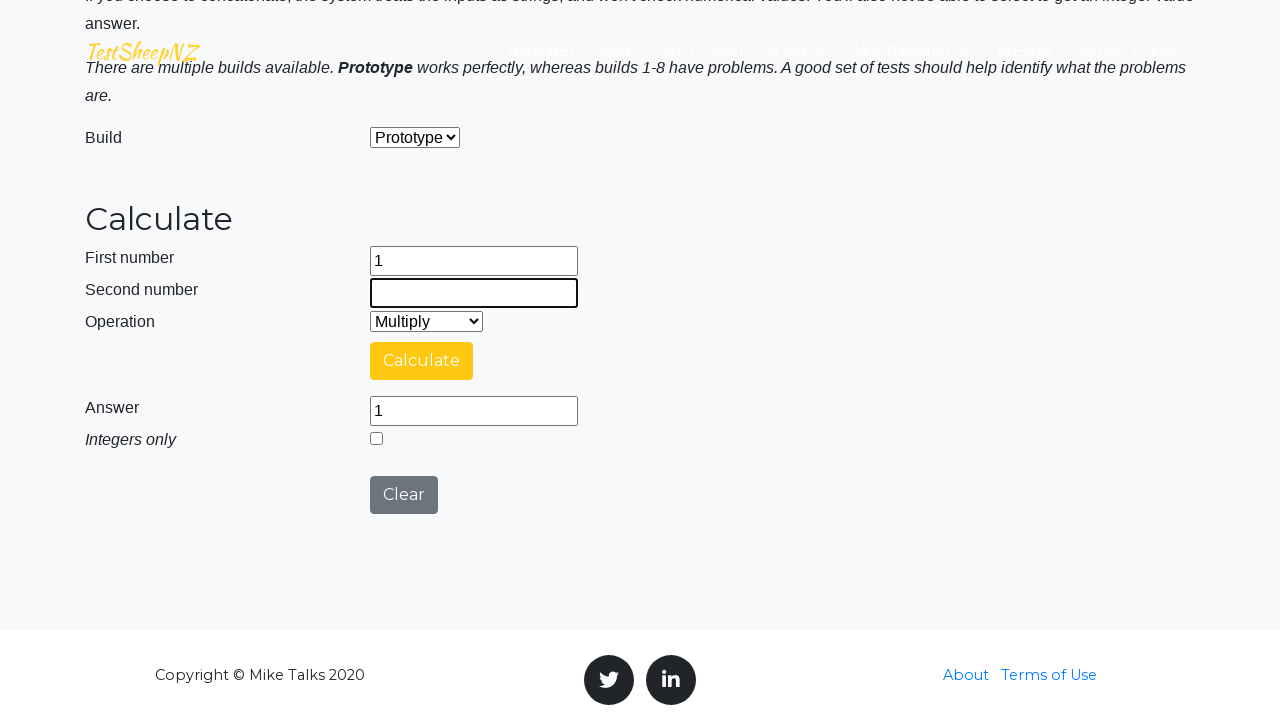

Filled second number field with 1 on #number2Field
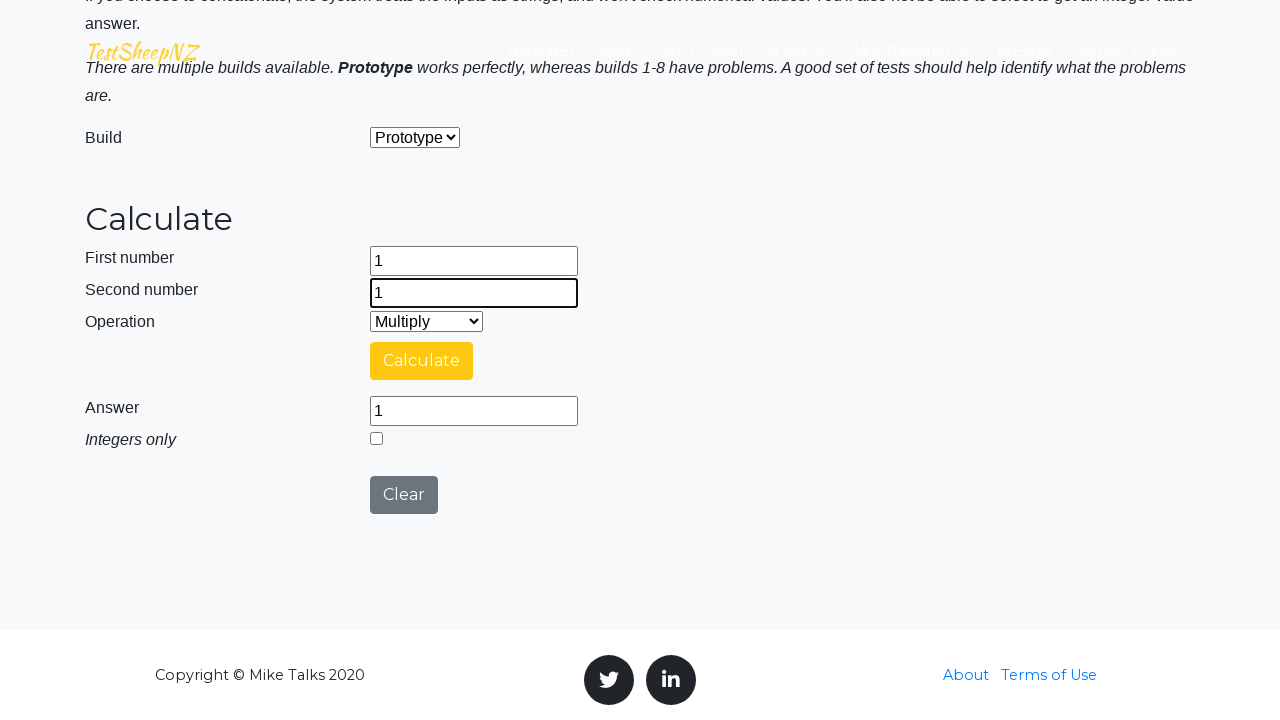

Selected Divide operation from dropdown on #selectOperationDropdown
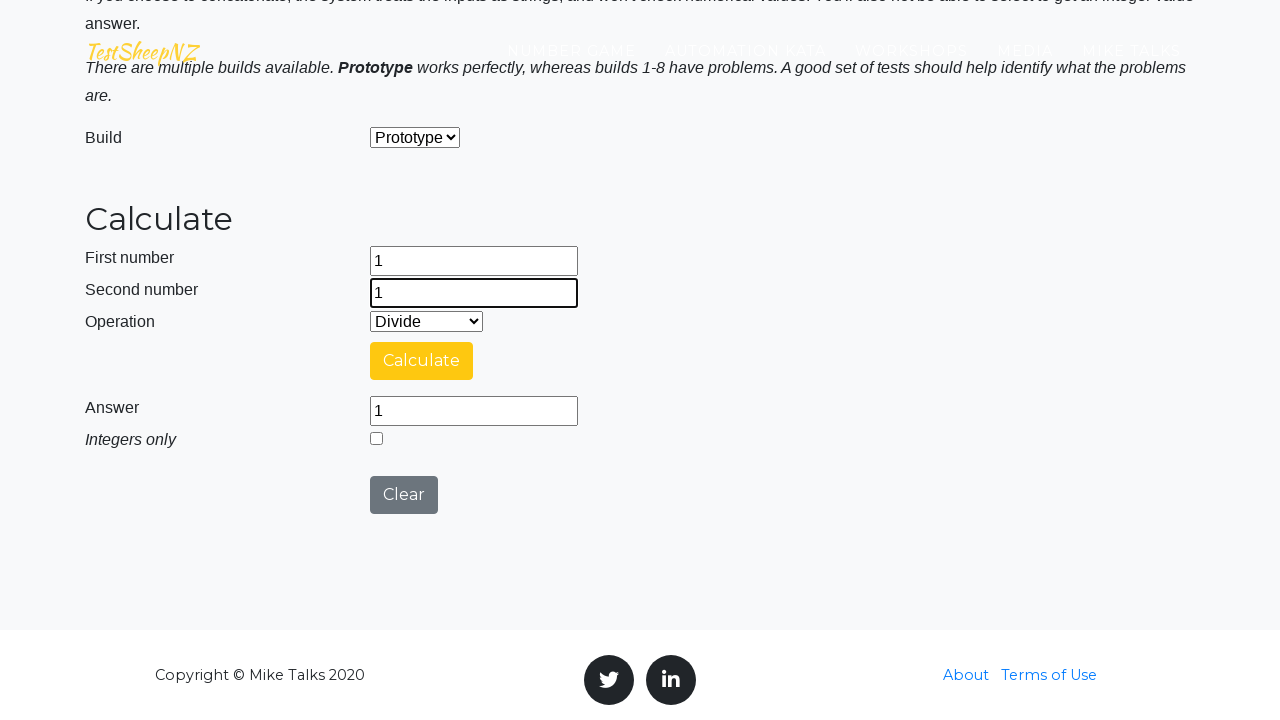

Clicked calculate button at (422, 361) on #calculateButton
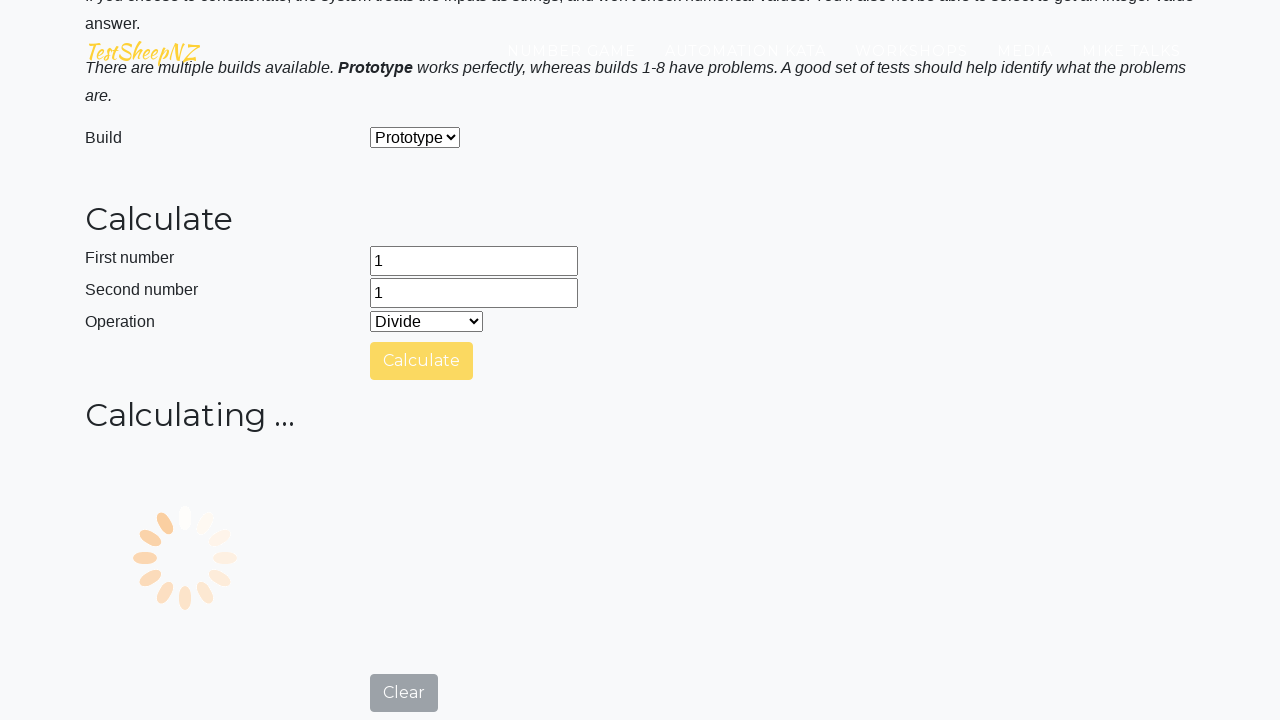

Waited 1 second for calculation to complete
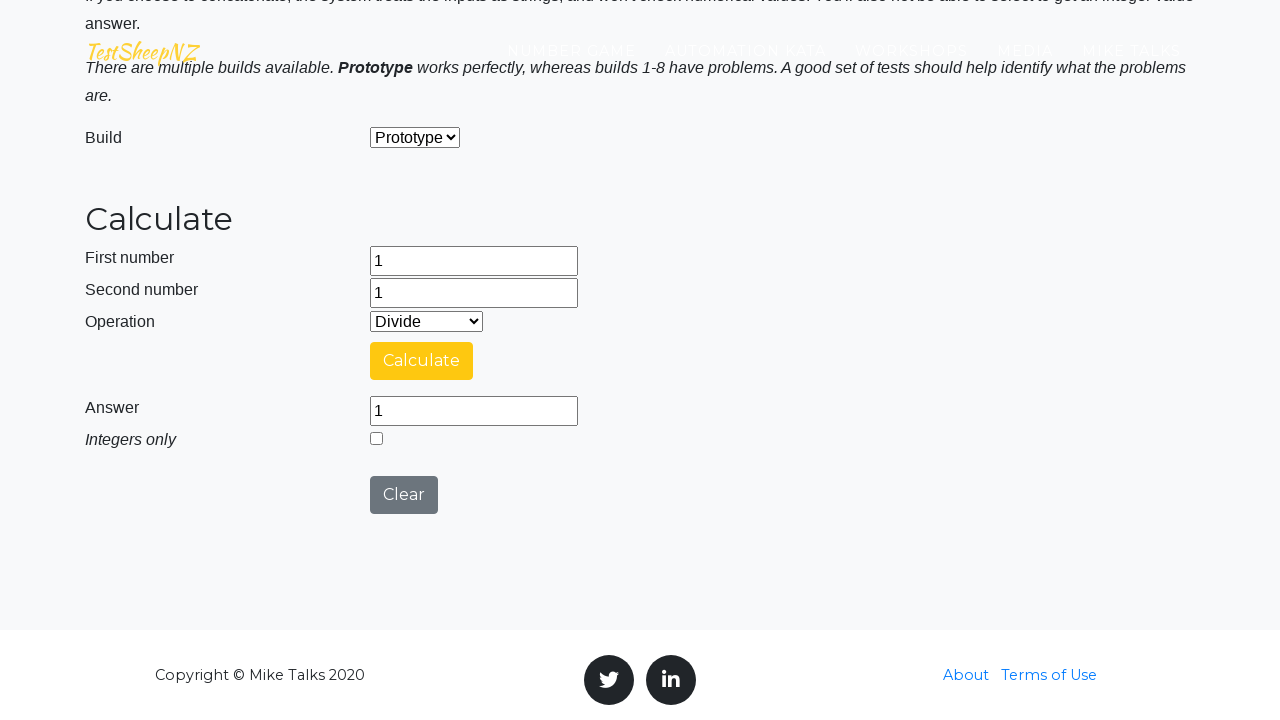

Retrieved answer from result field: 1
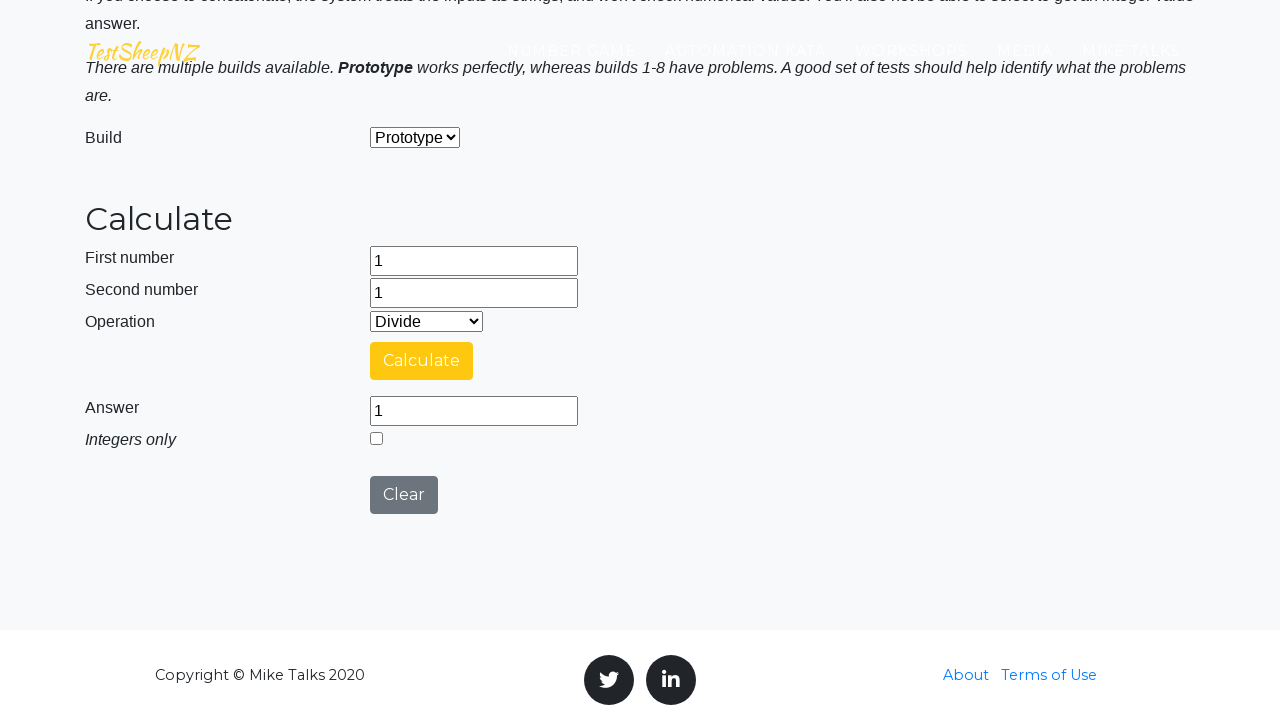

Verified Divide operation result: 1 / 1 = 1
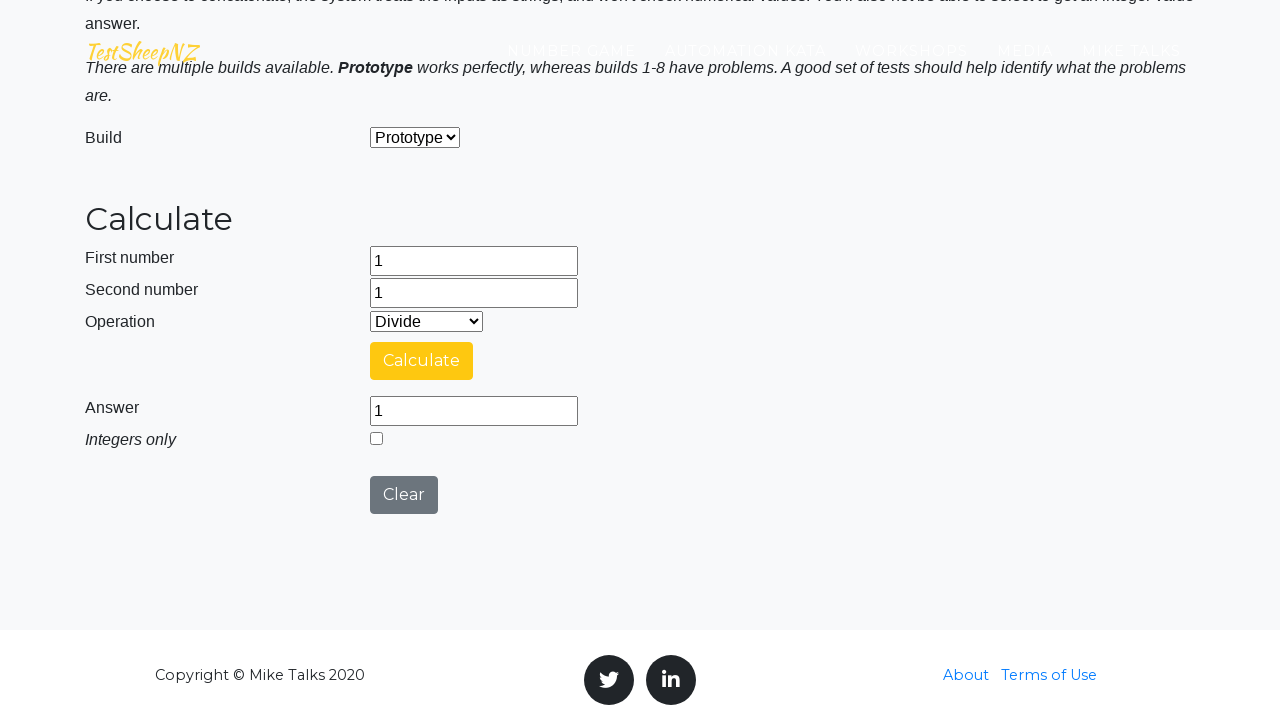

Processing operation: Concatenate
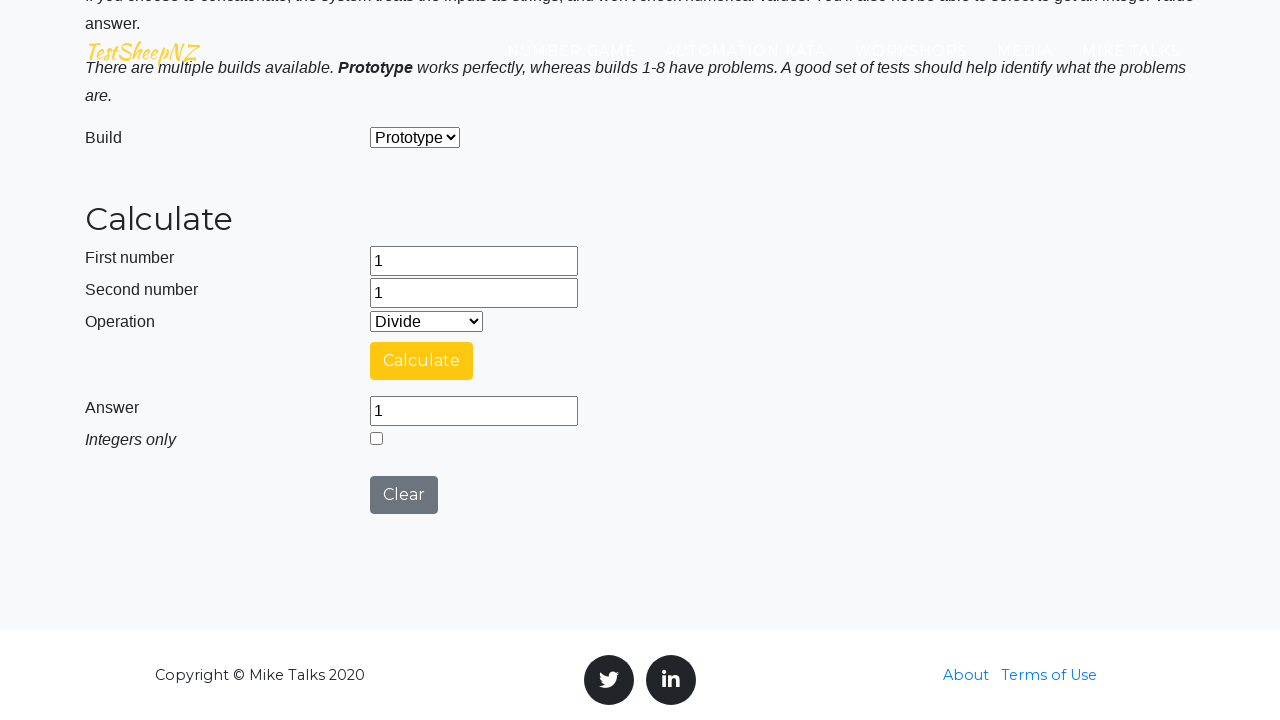

Cleared first number field on #number1Field
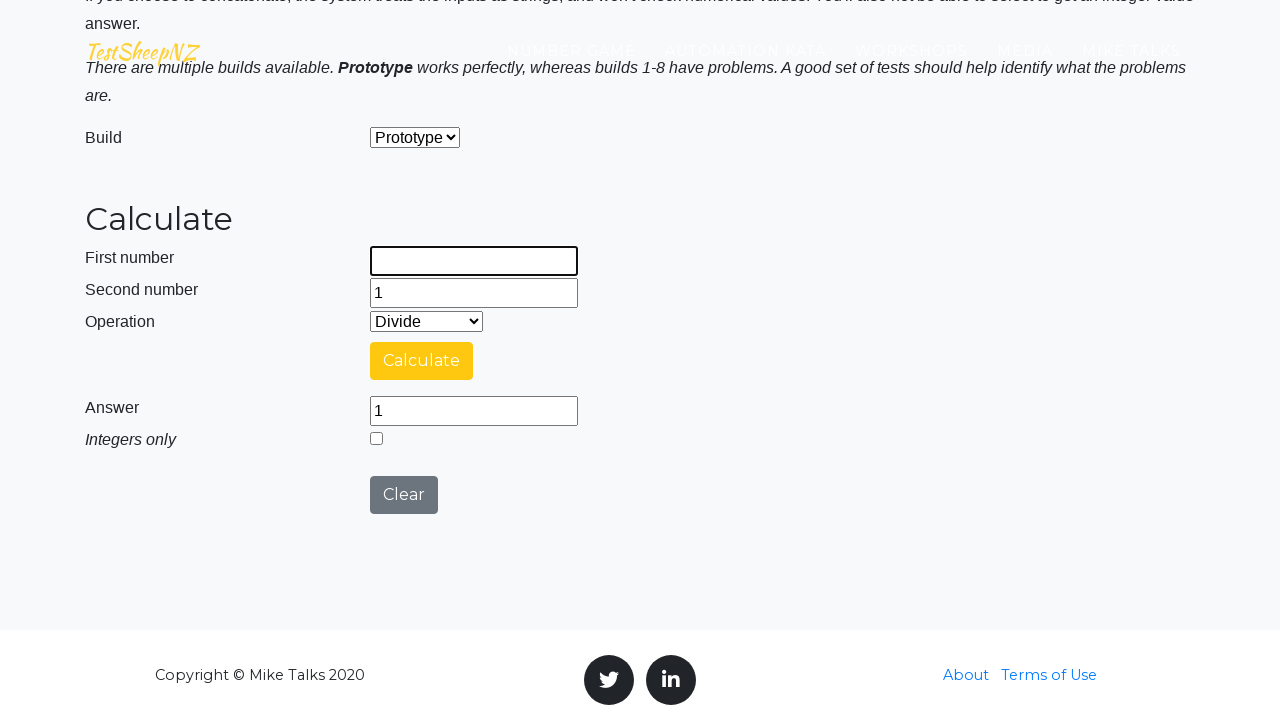

Filled first number field with 1 on #number1Field
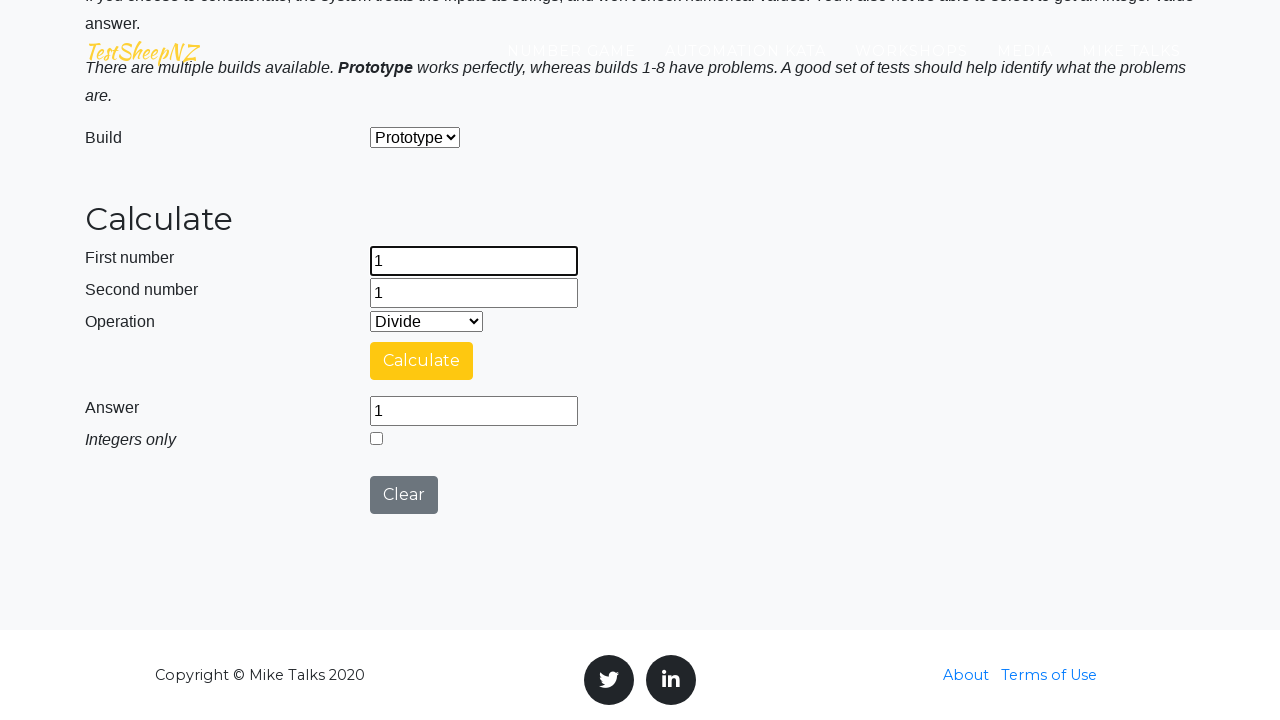

Cleared second number field on #number2Field
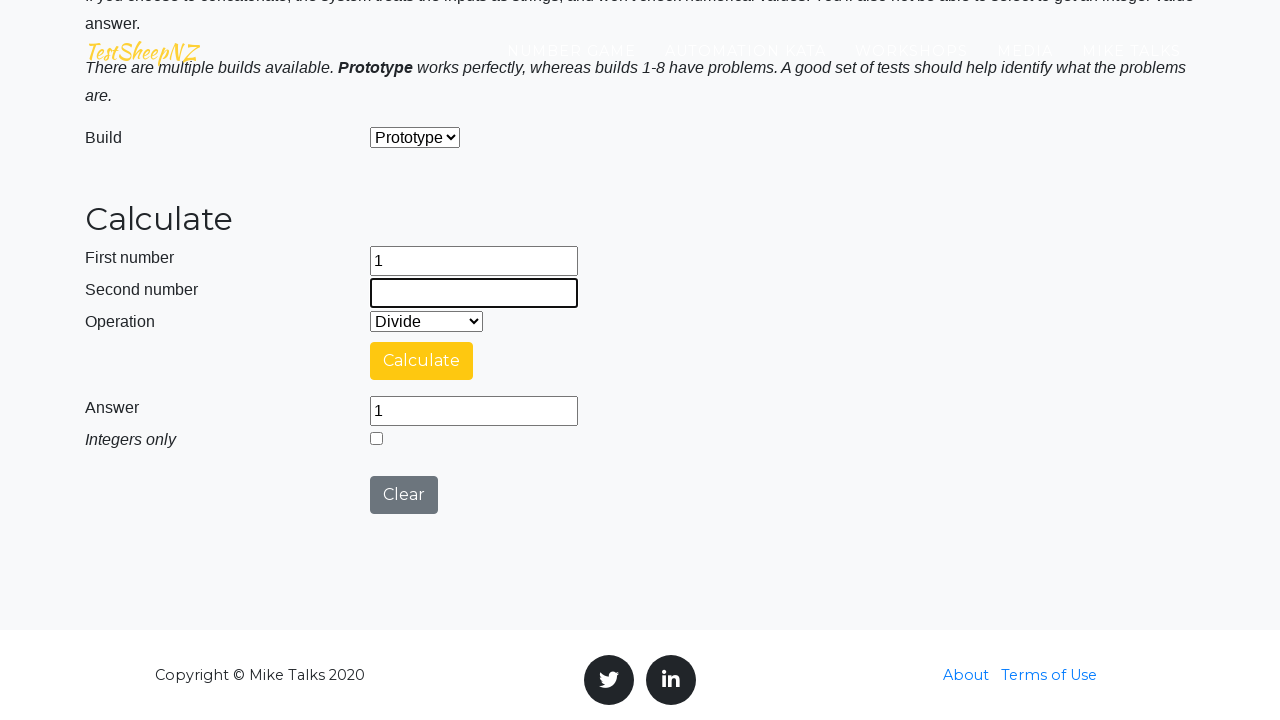

Filled second number field with 1 on #number2Field
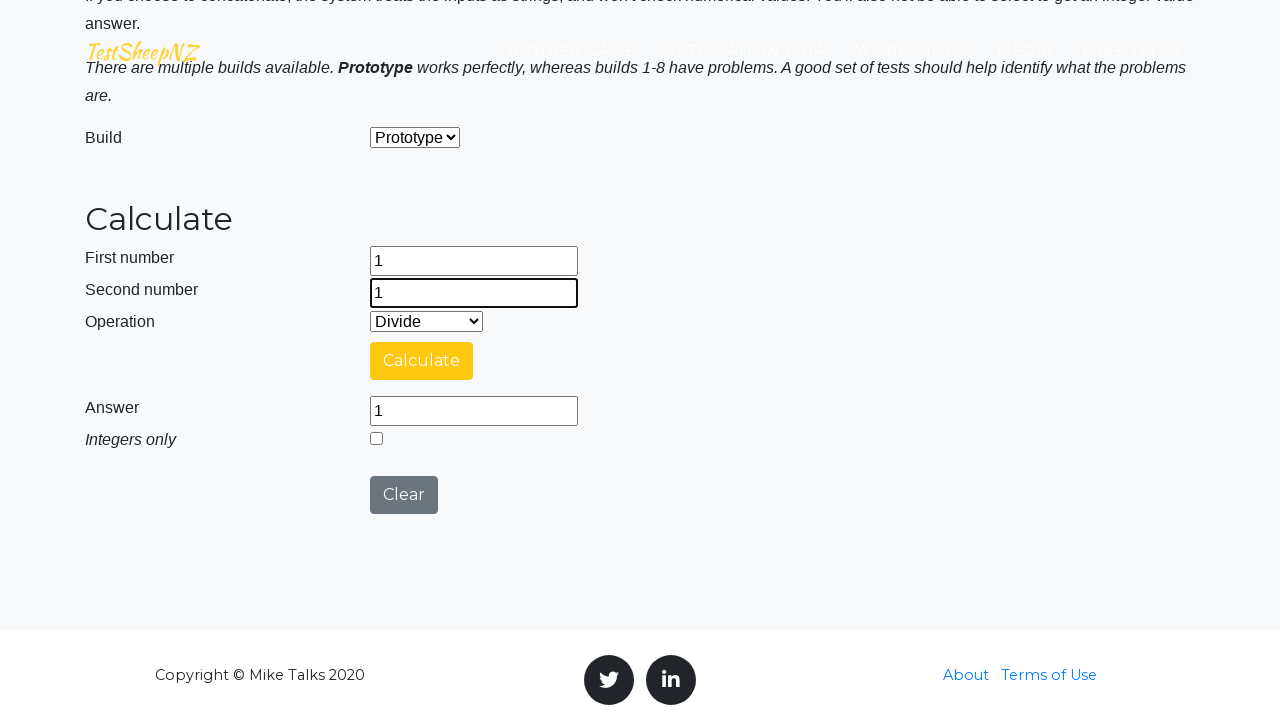

Selected Concatenate operation from dropdown on #selectOperationDropdown
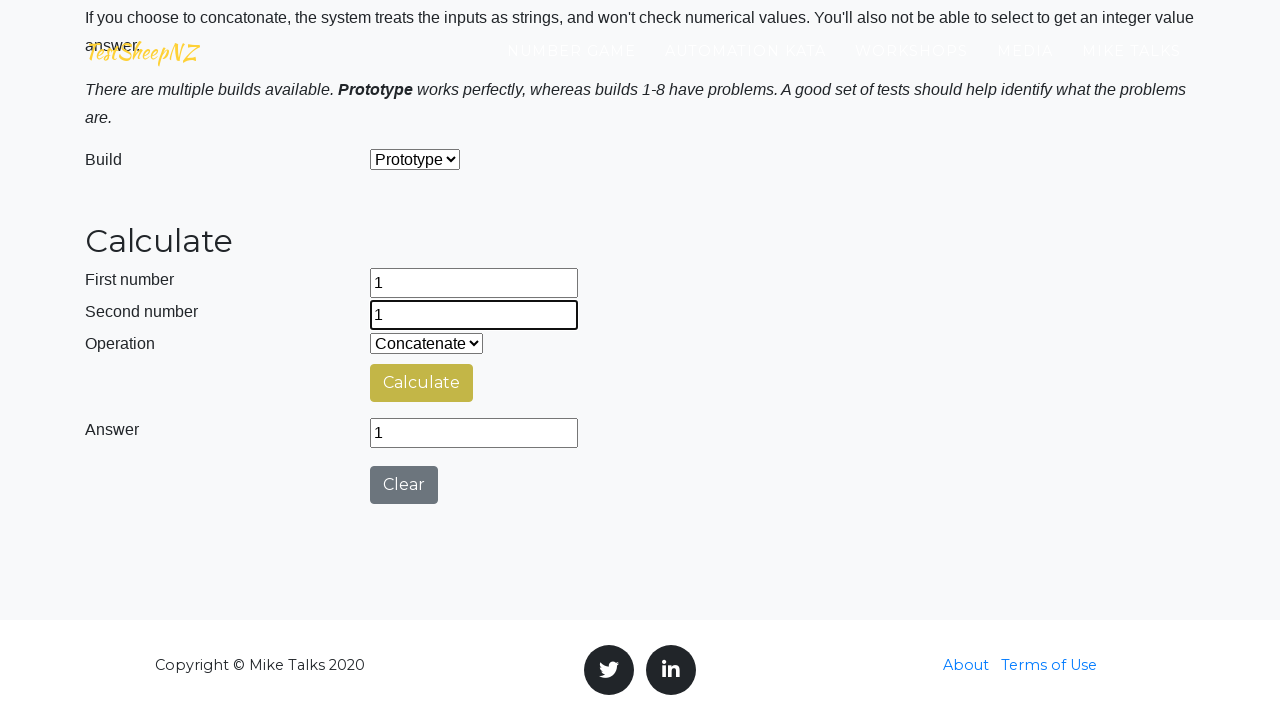

Clicked calculate button at (422, 383) on #calculateButton
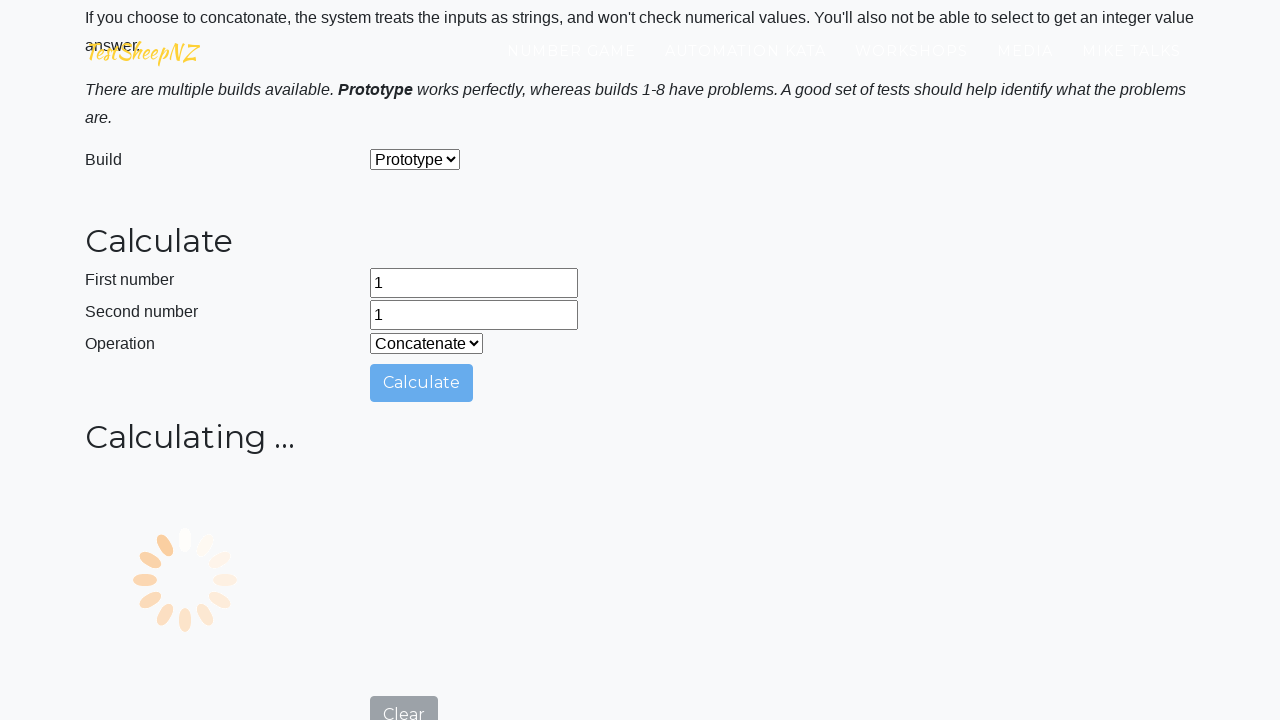

Waited 1 second for calculation to complete
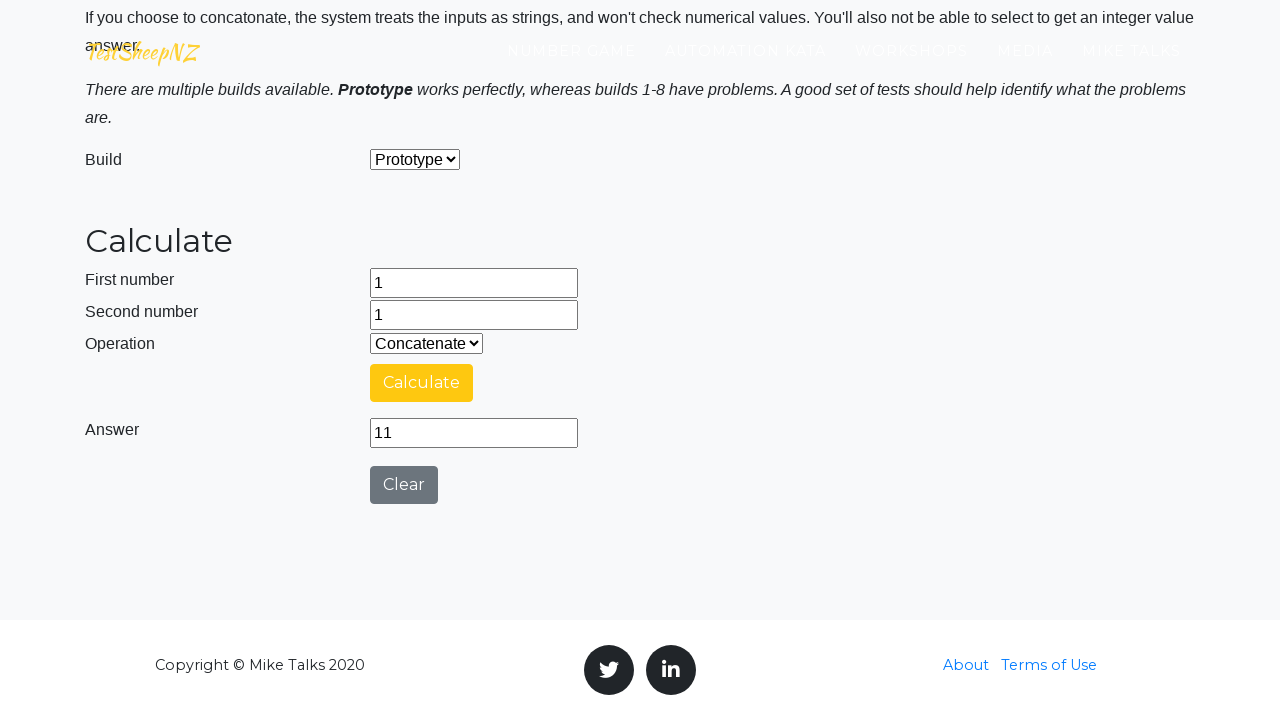

Retrieved answer from result field: 11
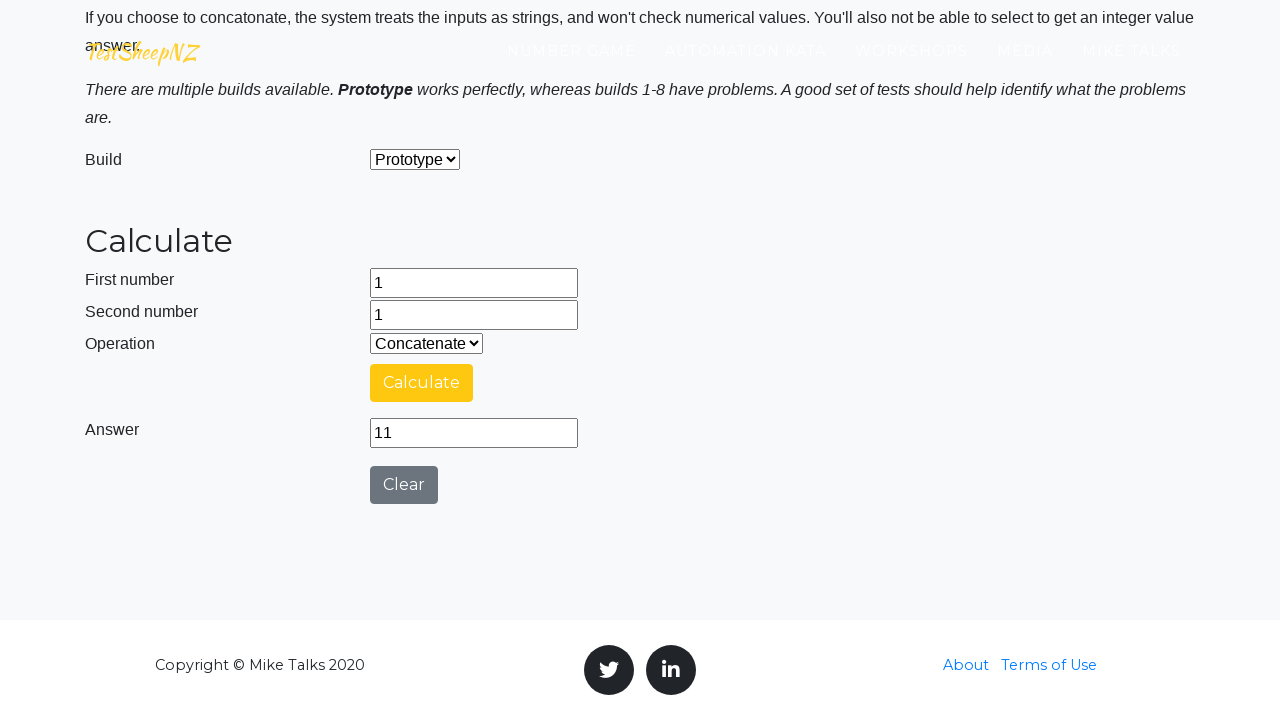

Verified Concatenate operation result: 1 concatenated with 1 = 11
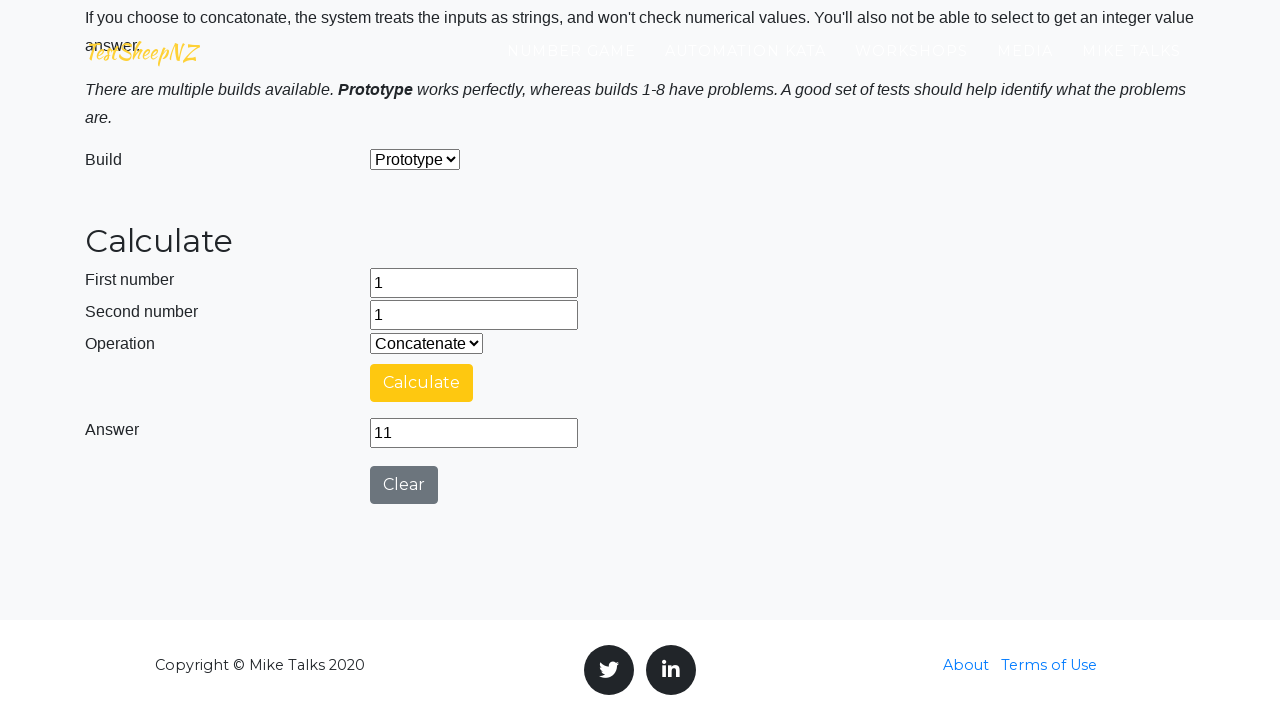

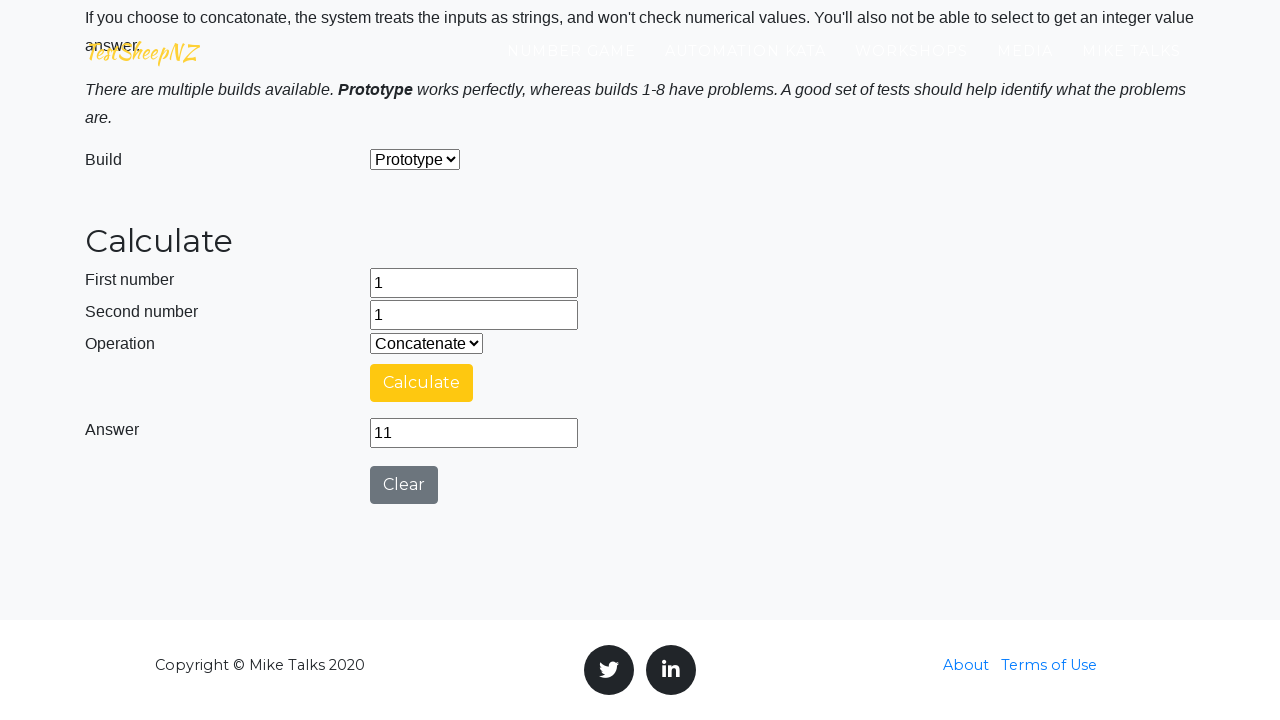